Tests the challenging DOM page by repeatedly clicking a button element 10 times to verify dynamic button interactions work correctly.

Starting URL: https://the-internet.herokuapp.com/challenging_dom

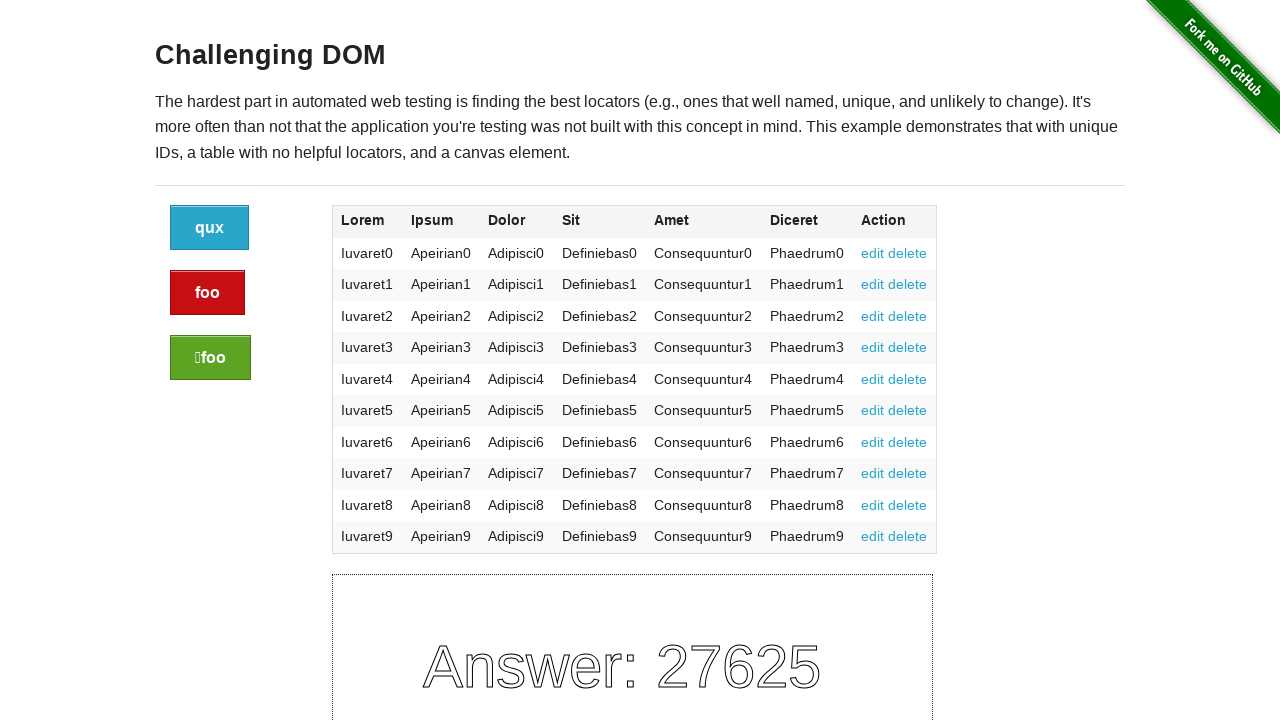

Retrieved page title to verify page loaded
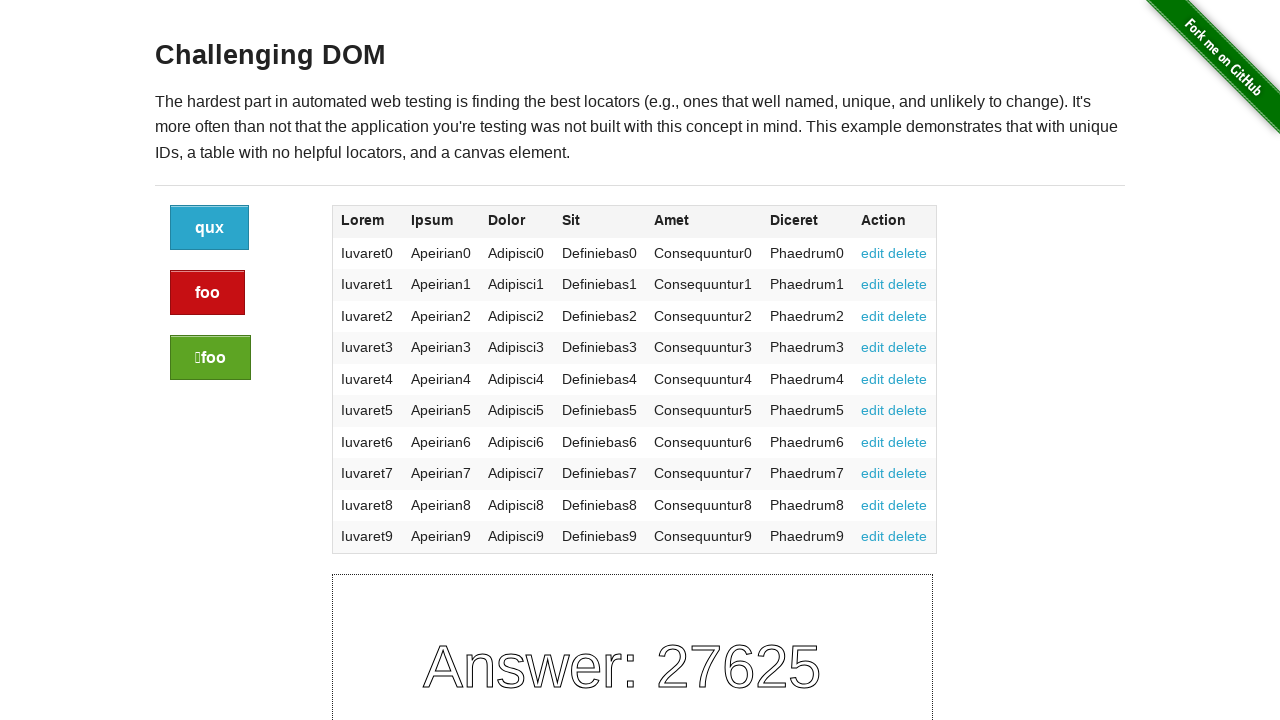

Waited for button element to be available
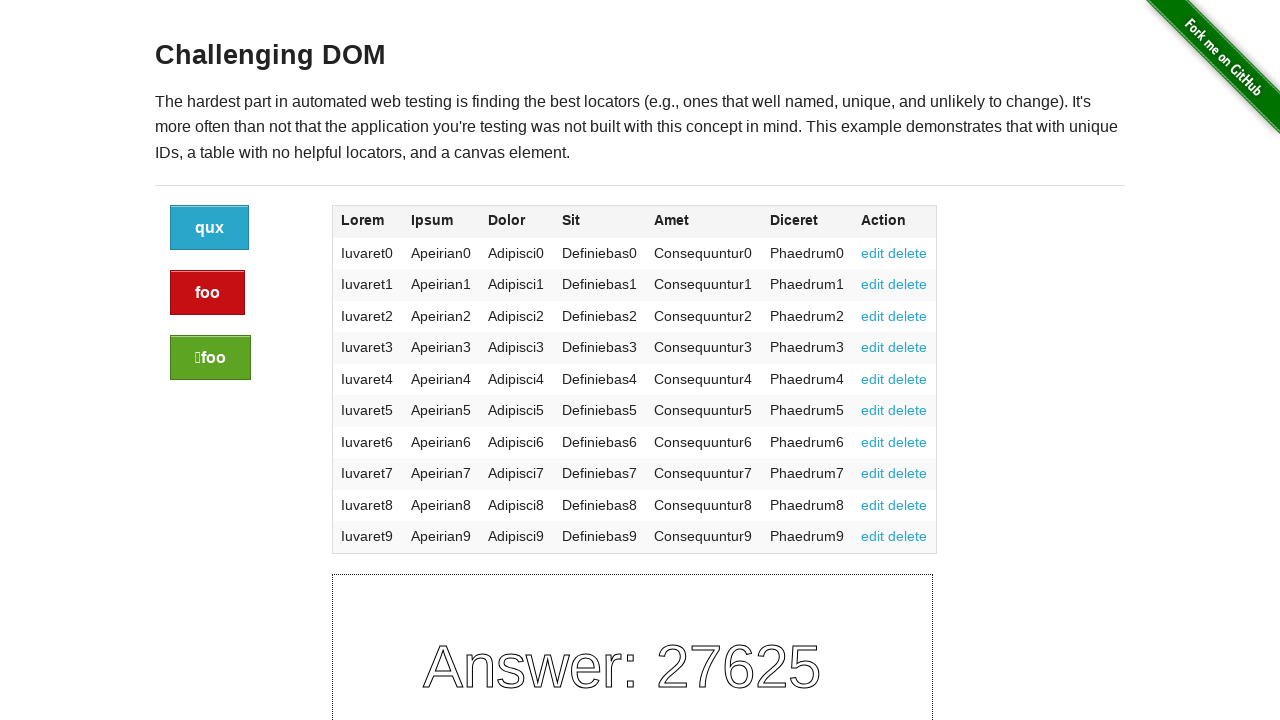

Located the button element
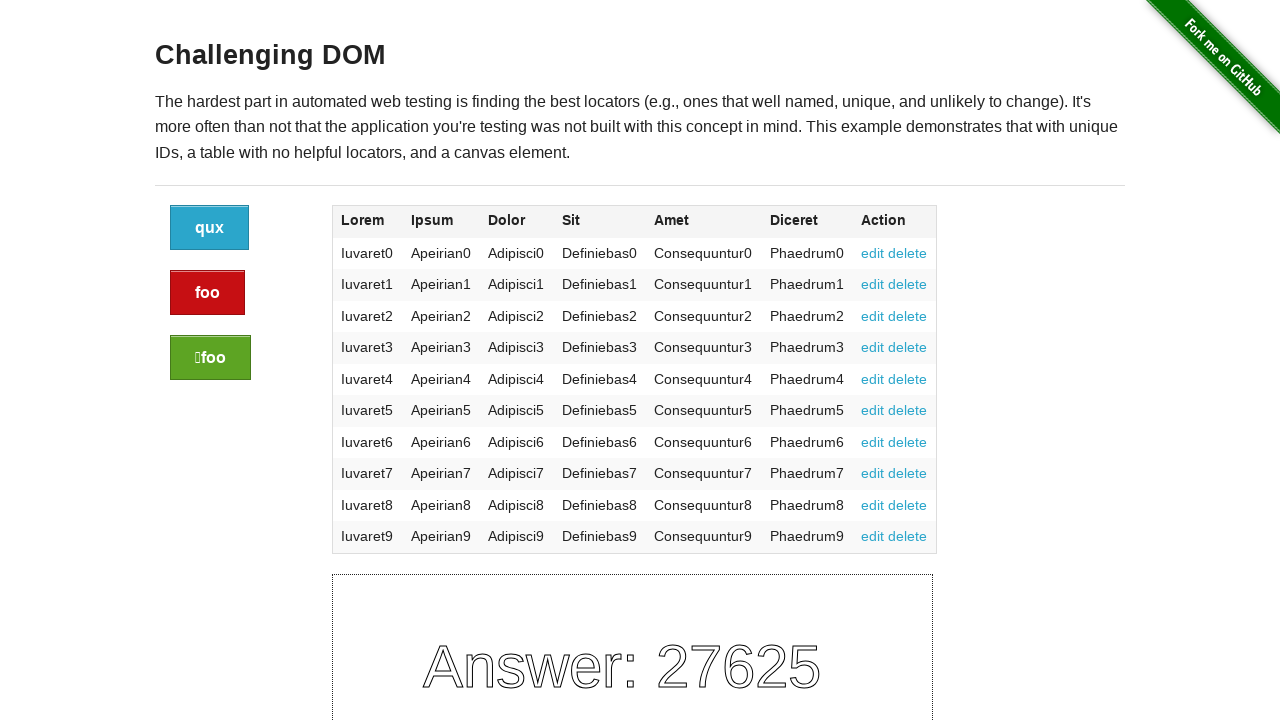

Clicked button (iteration 1 of 10) at (210, 228) on .button >> nth=0
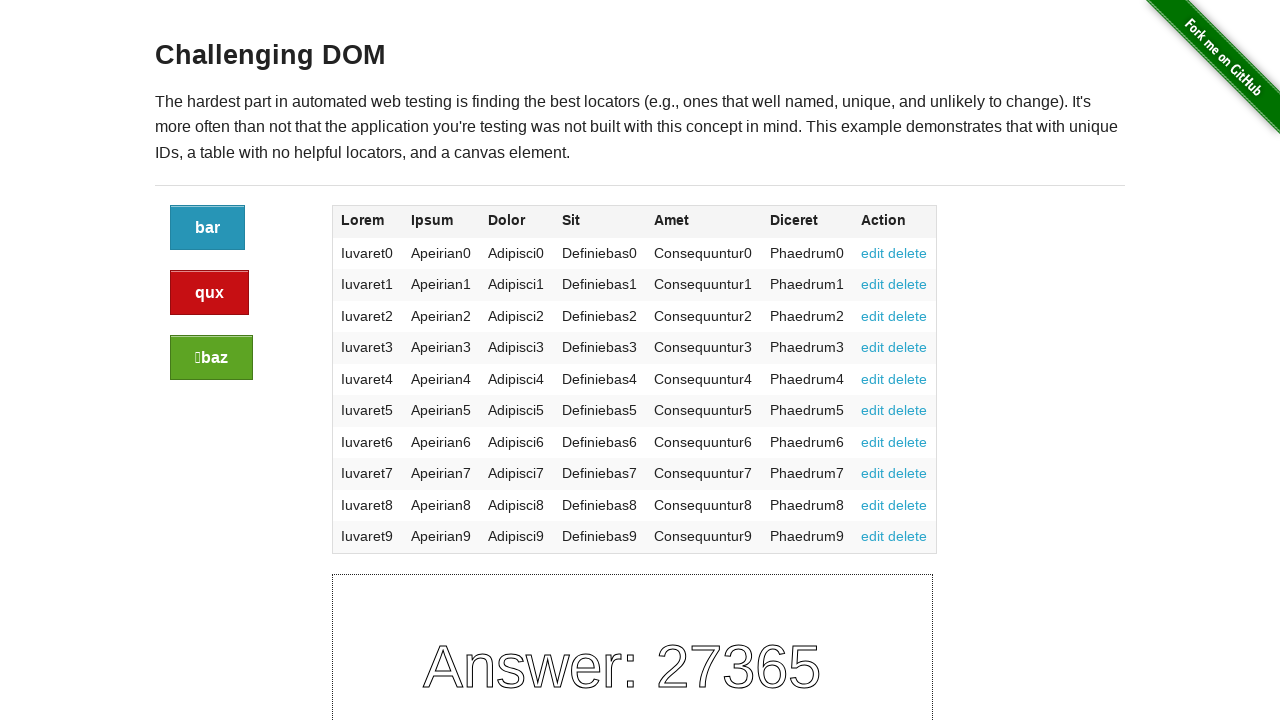

Waited 500ms for page to update after button click
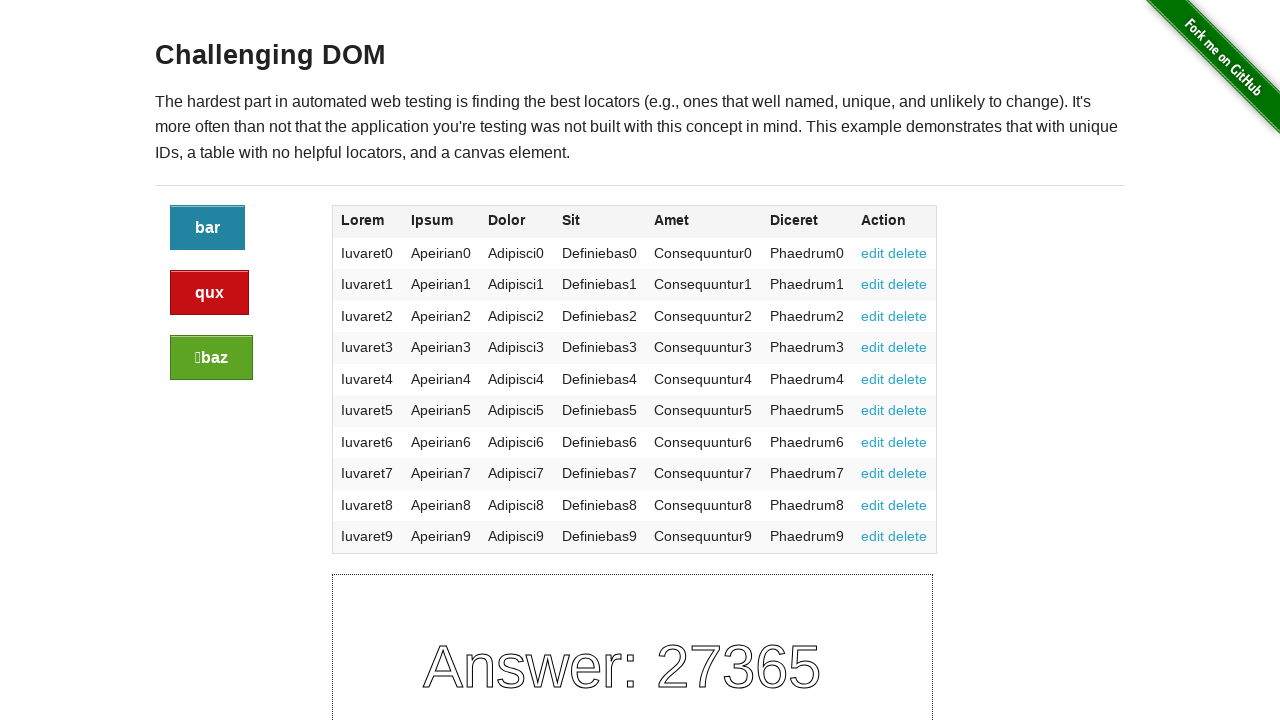

Waited for button element to be available
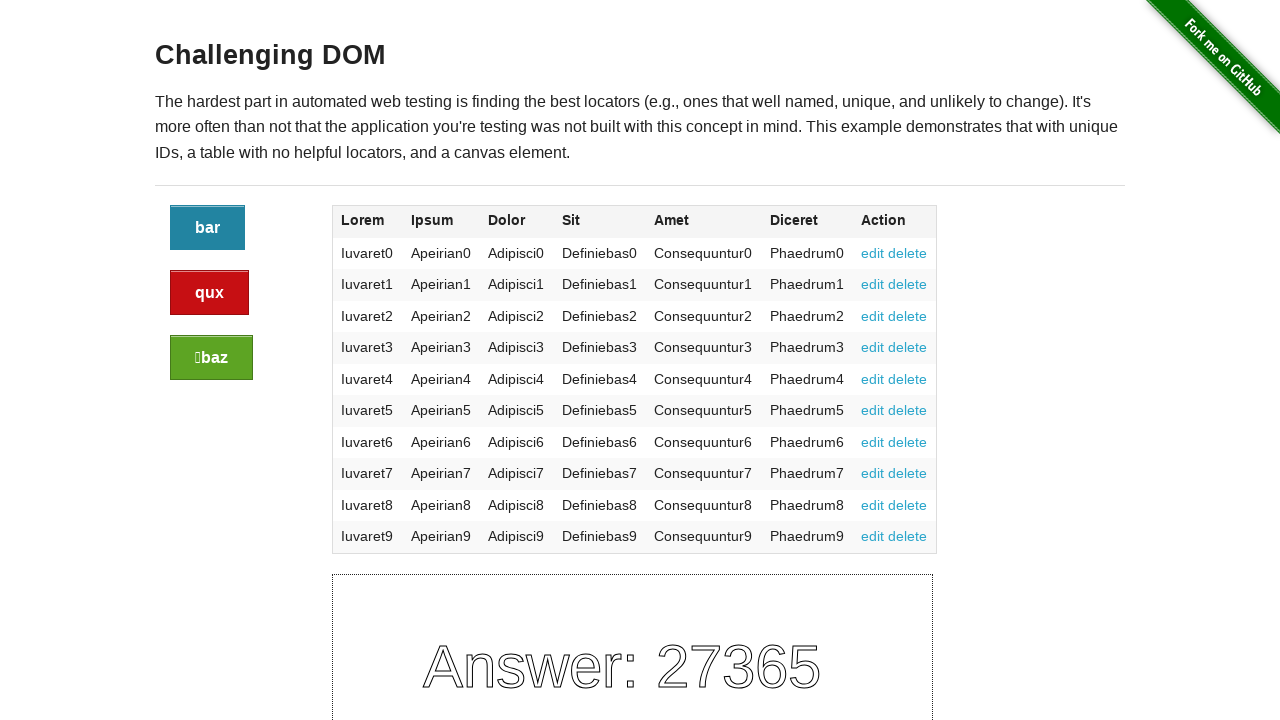

Located the button element
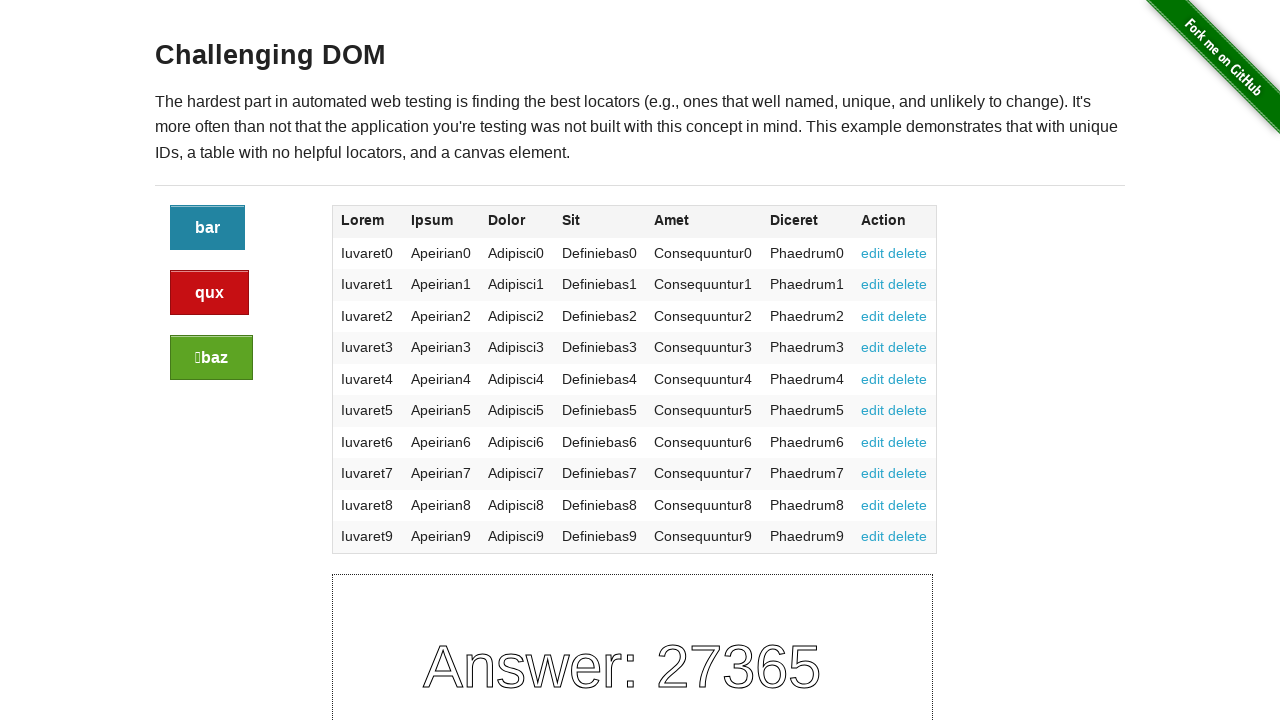

Clicked button (iteration 2 of 10) at (208, 228) on .button >> nth=0
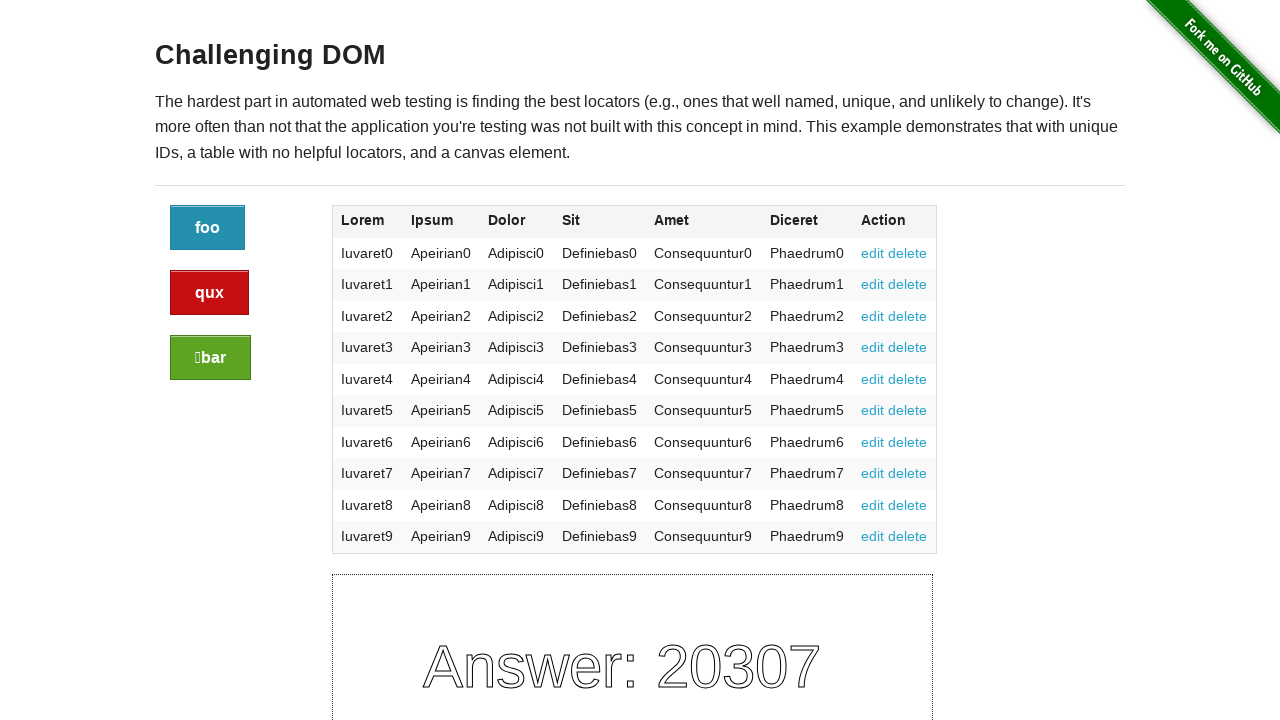

Waited 500ms for page to update after button click
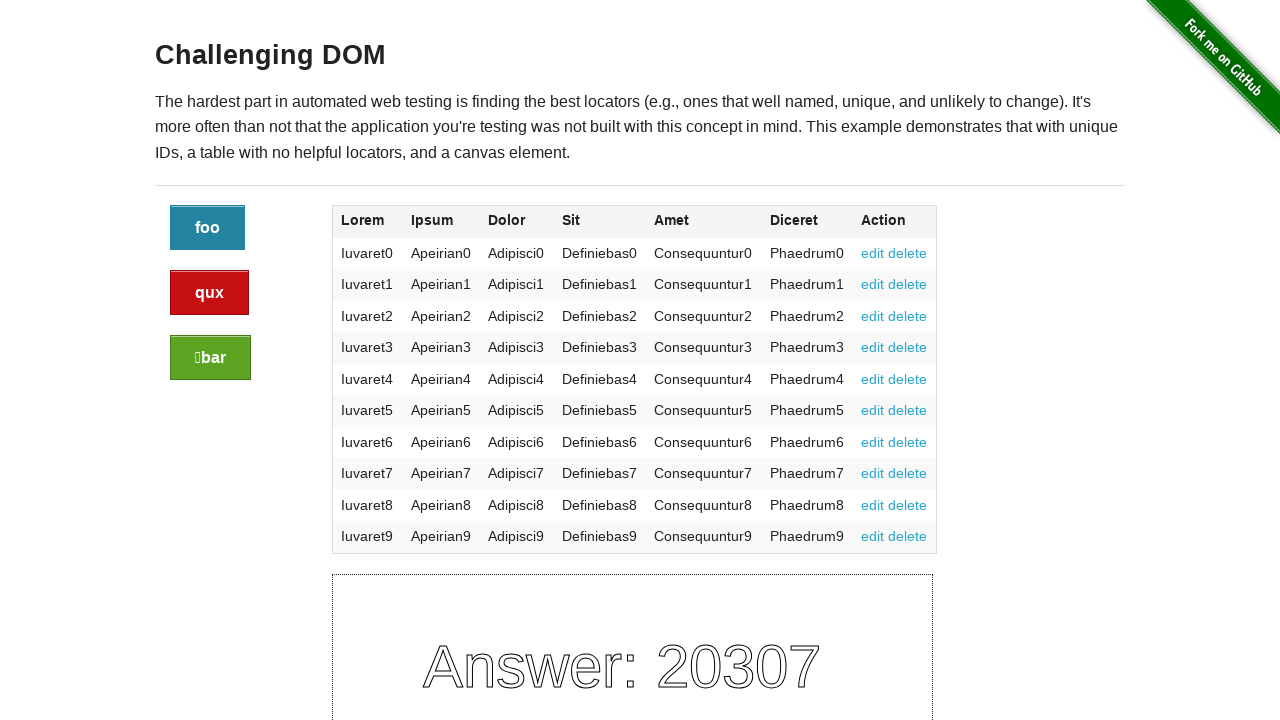

Waited for button element to be available
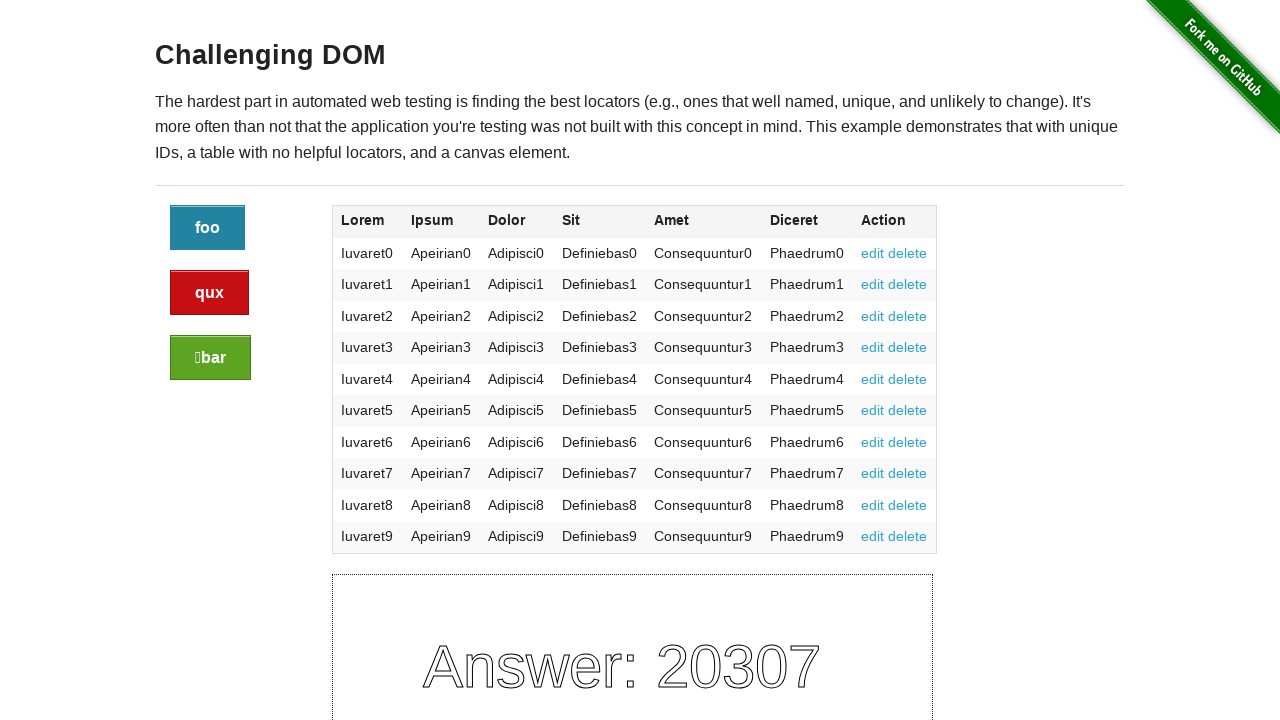

Located the button element
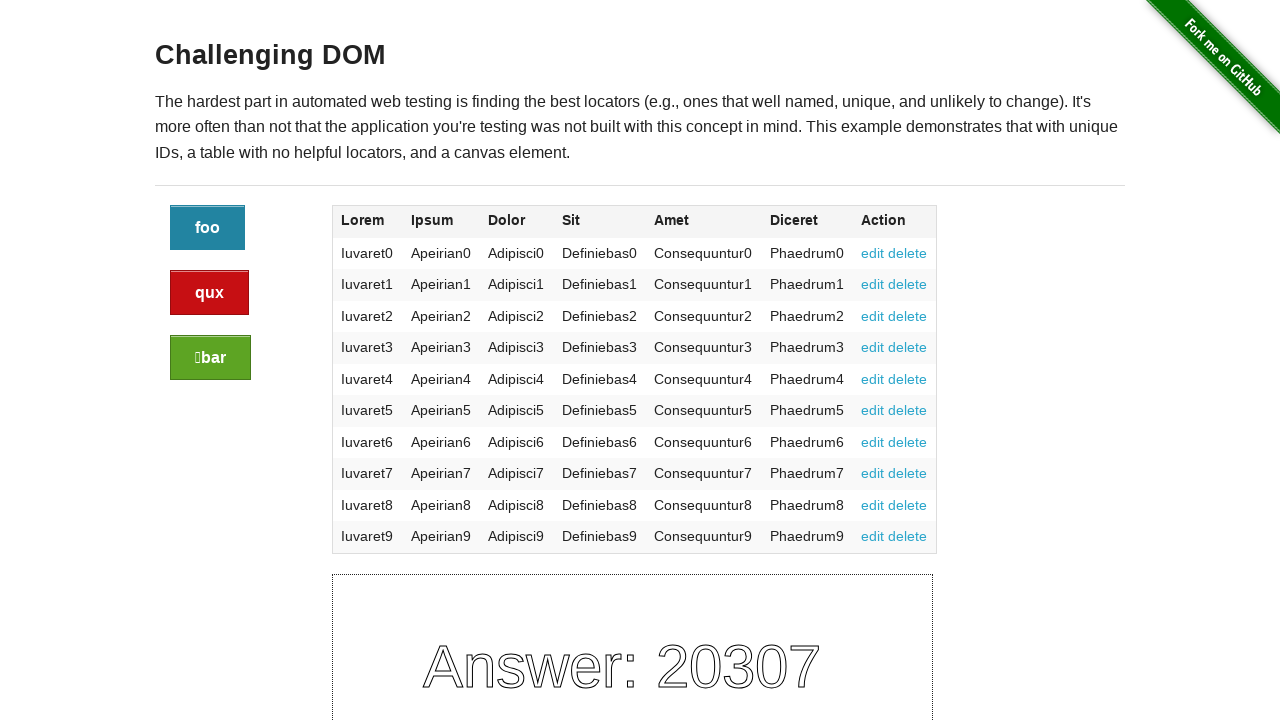

Clicked button (iteration 3 of 10) at (208, 228) on .button >> nth=0
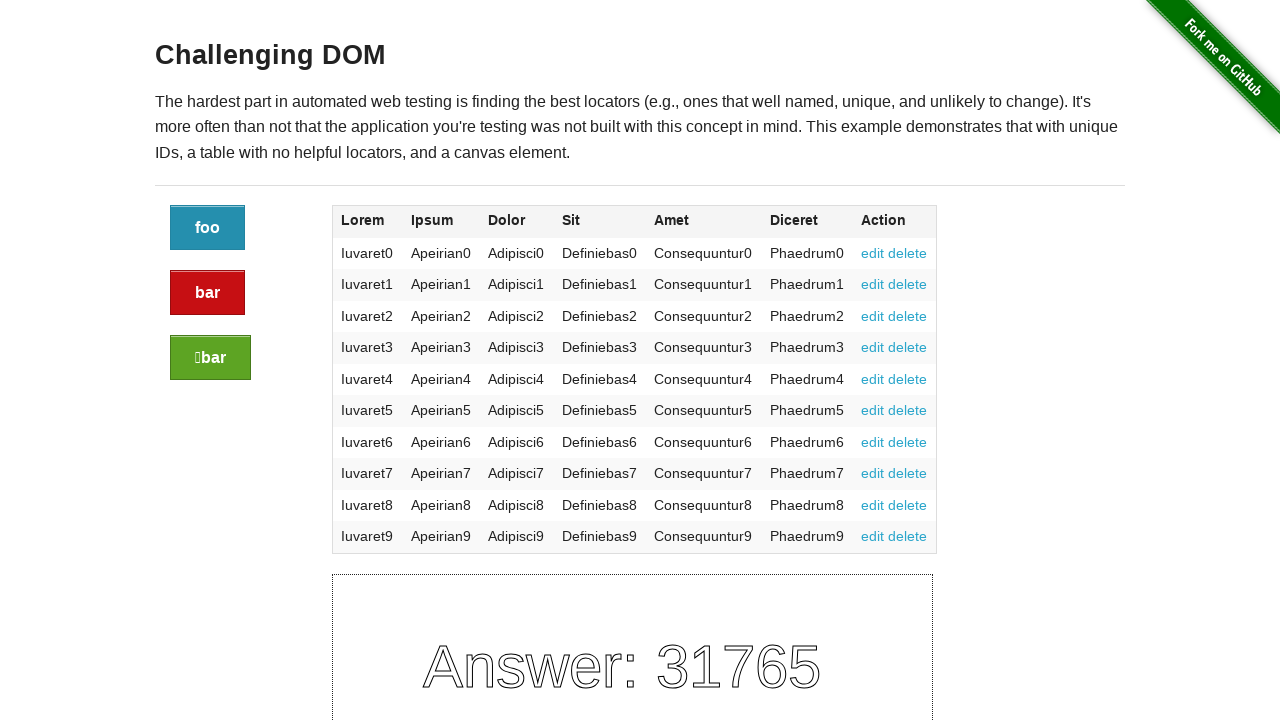

Waited 500ms for page to update after button click
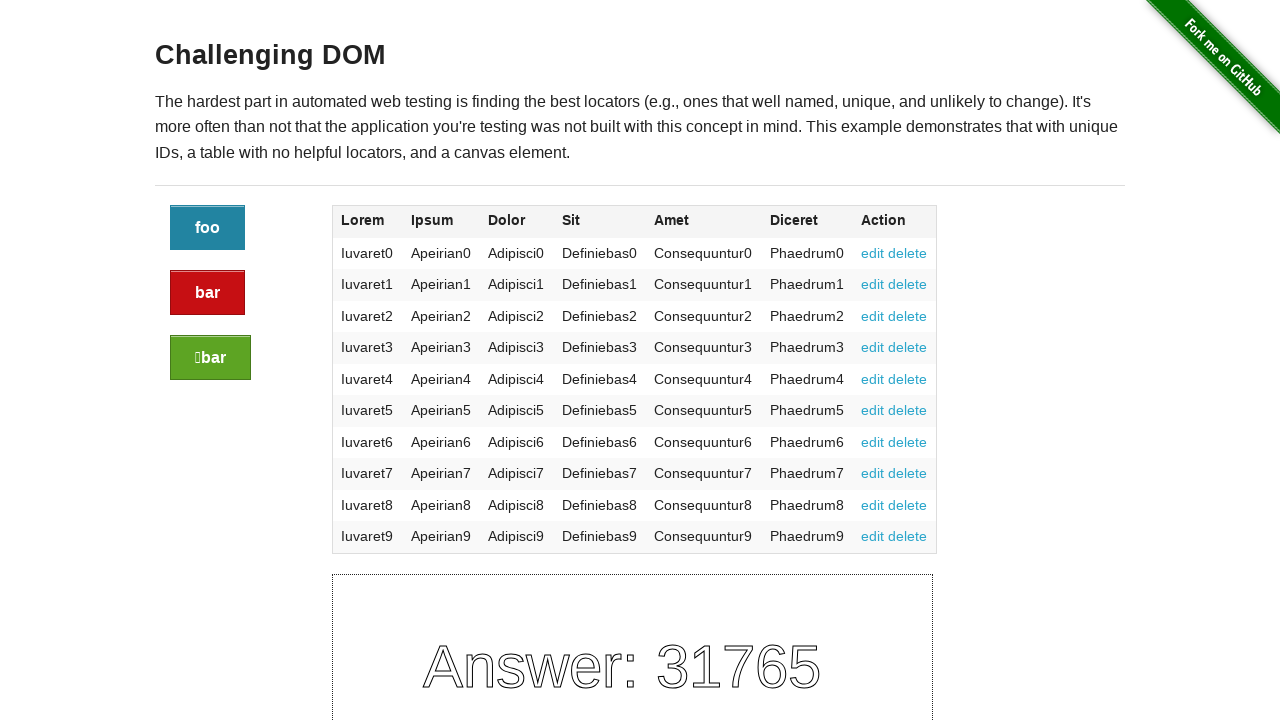

Waited for button element to be available
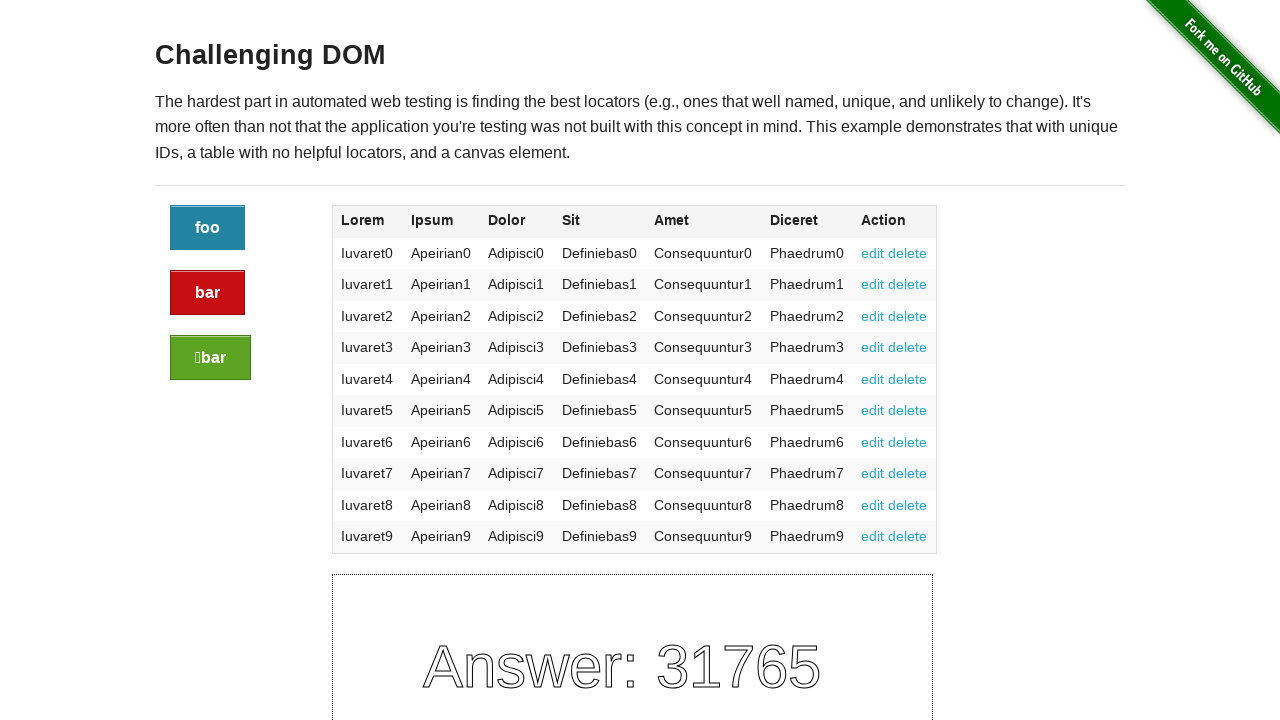

Located the button element
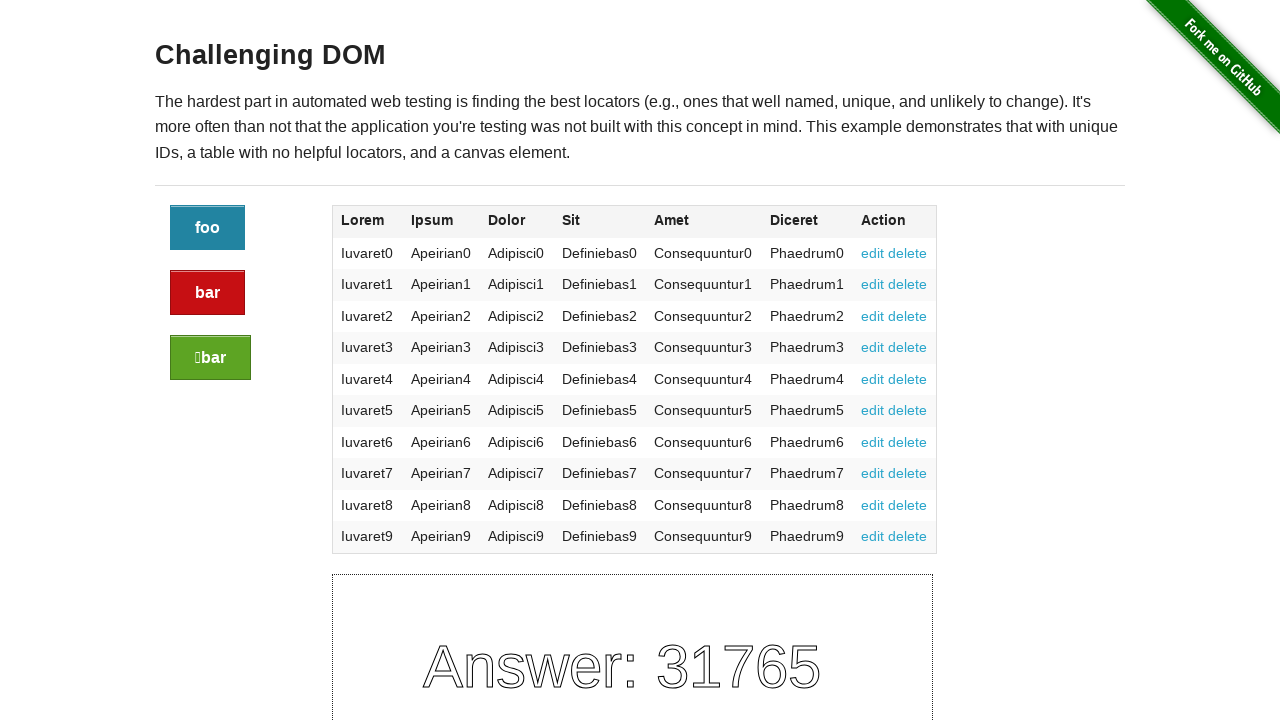

Clicked button (iteration 4 of 10) at (208, 228) on .button >> nth=0
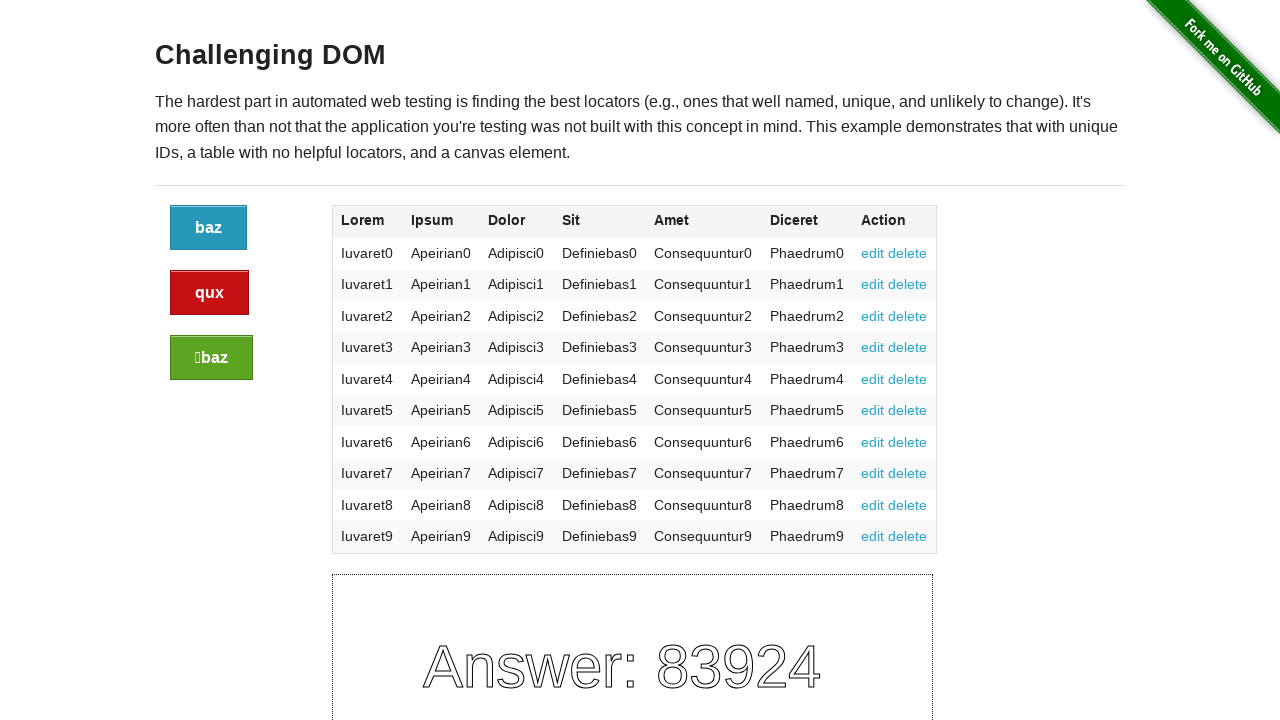

Waited 500ms for page to update after button click
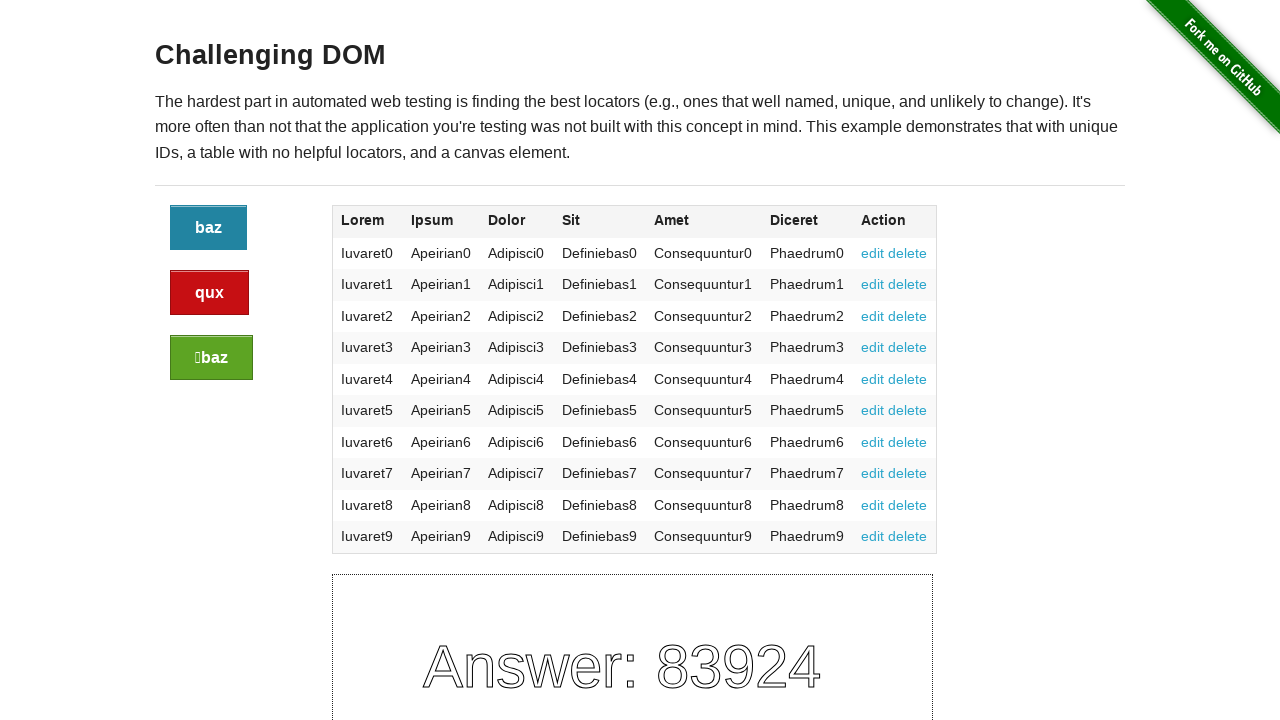

Waited for button element to be available
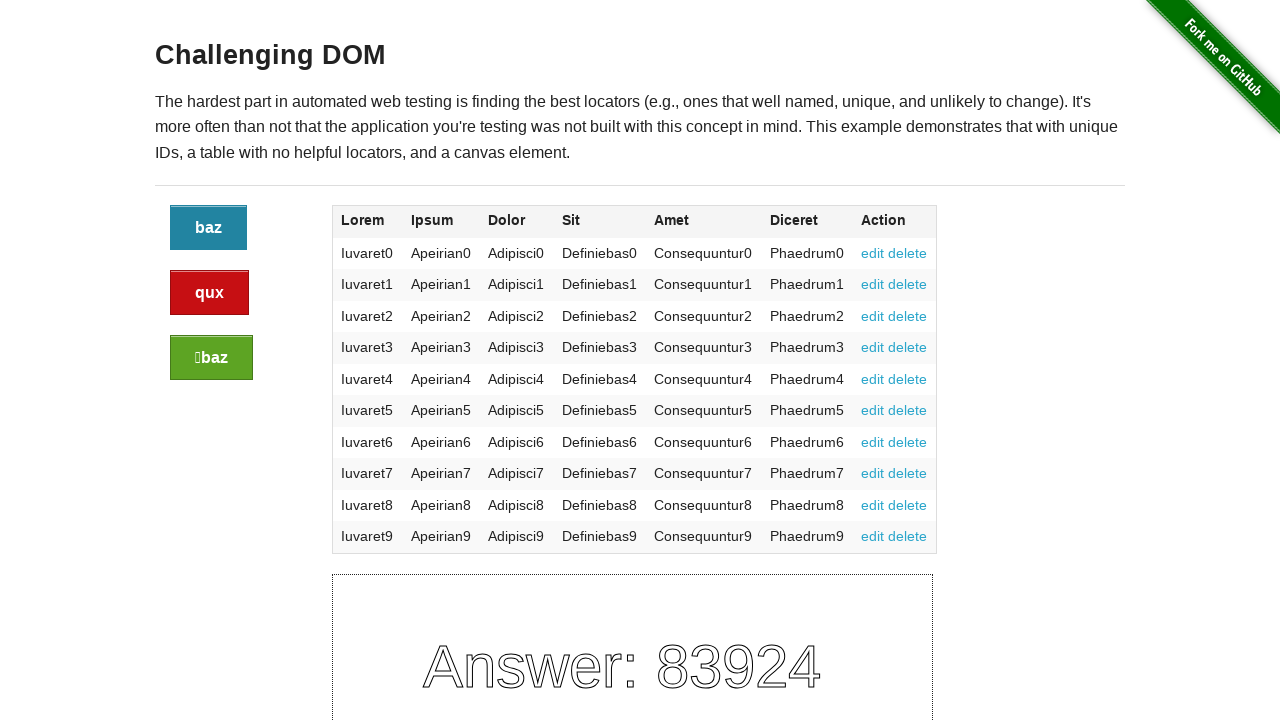

Located the button element
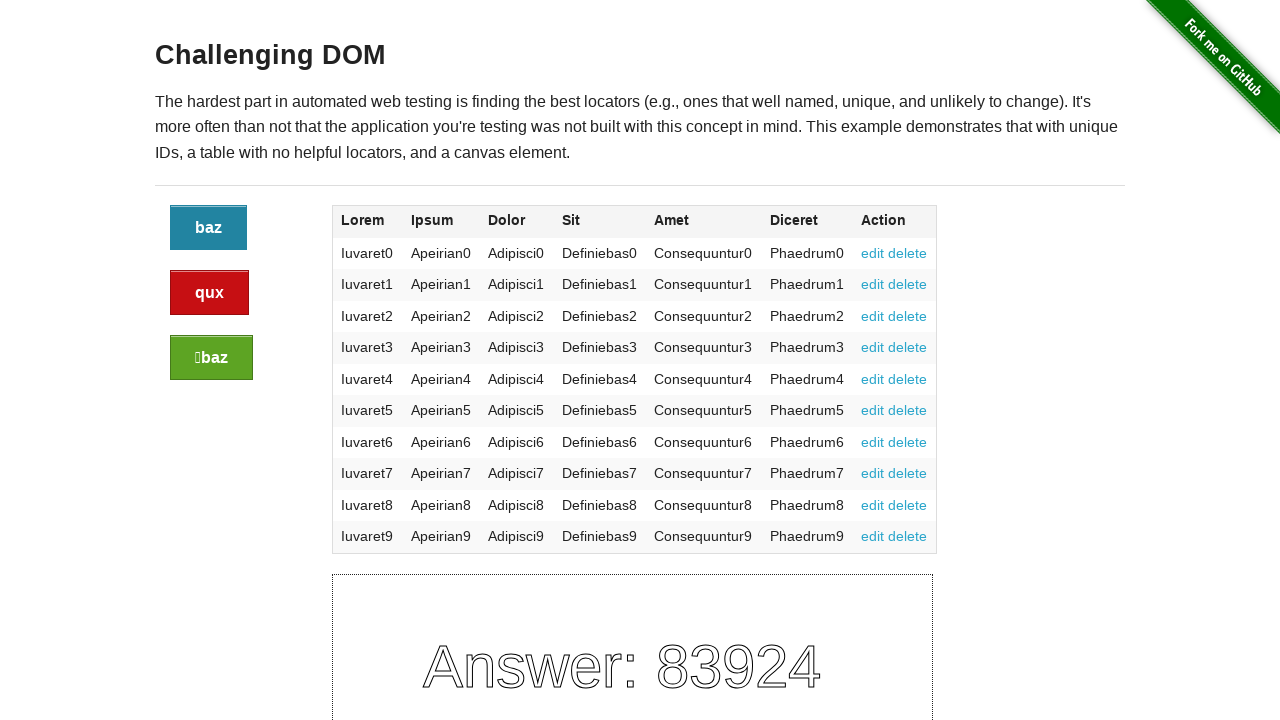

Clicked button (iteration 5 of 10) at (208, 228) on .button >> nth=0
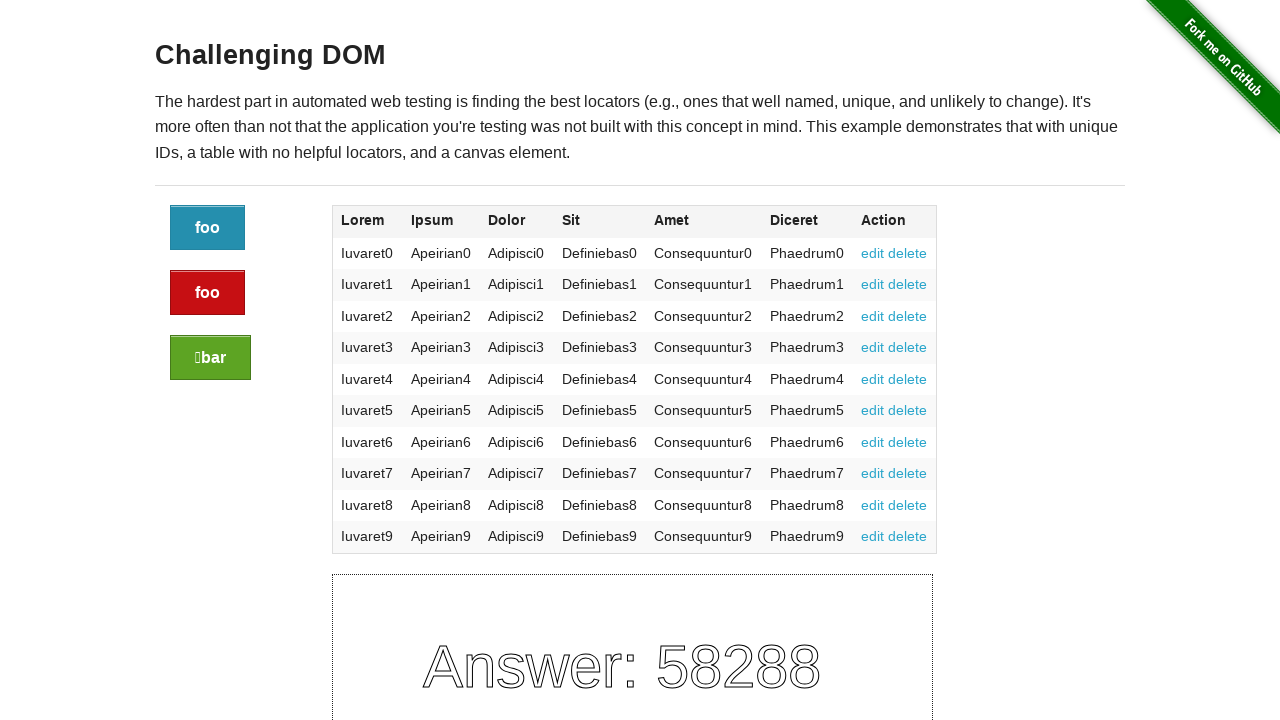

Waited 500ms for page to update after button click
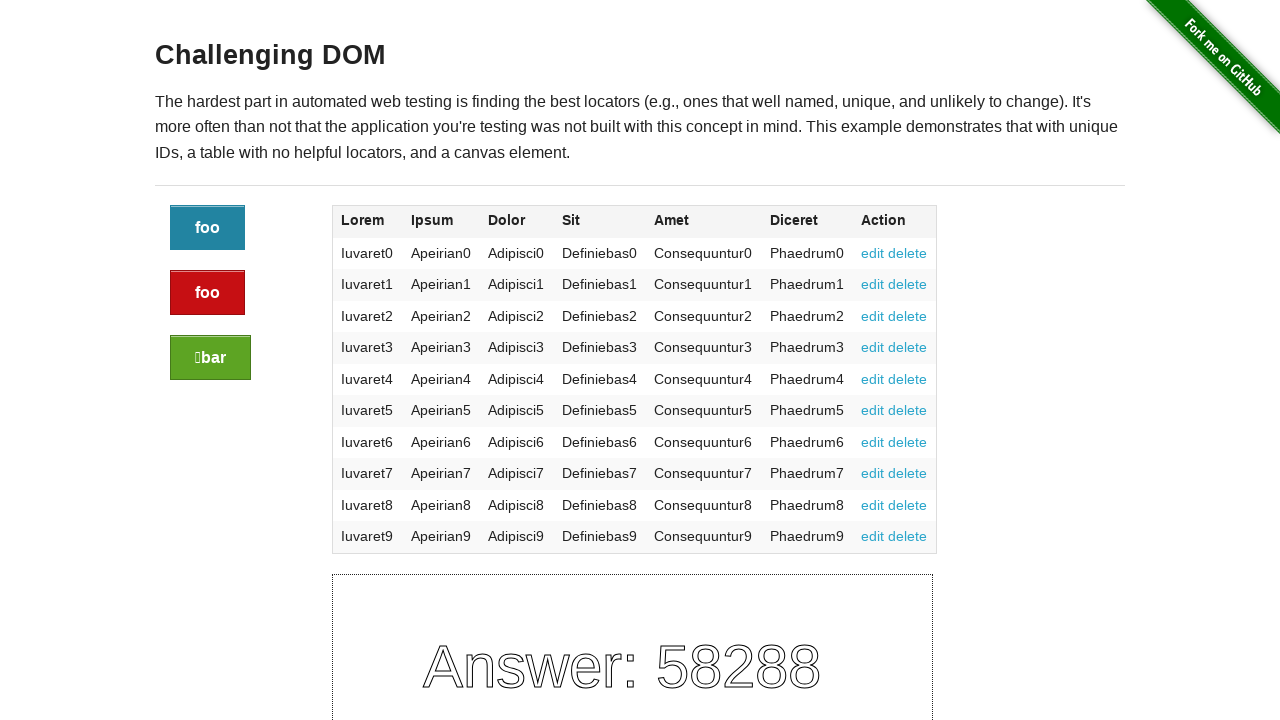

Waited for button element to be available
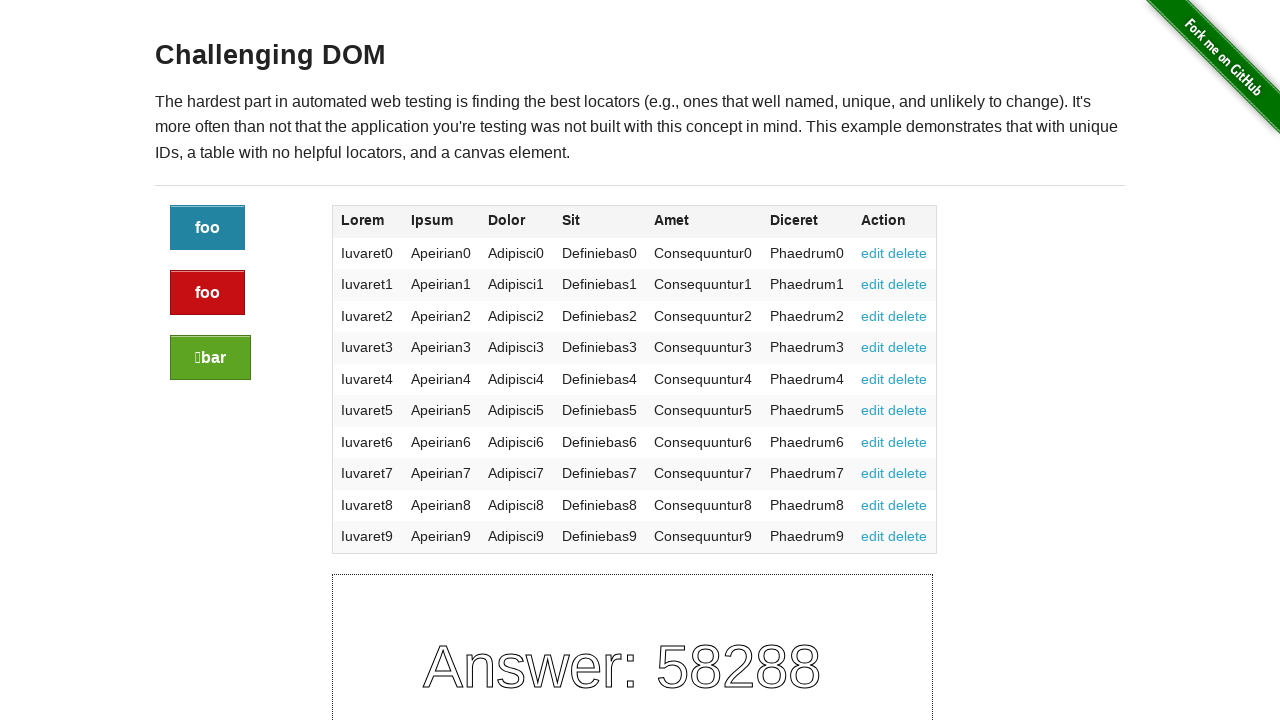

Located the button element
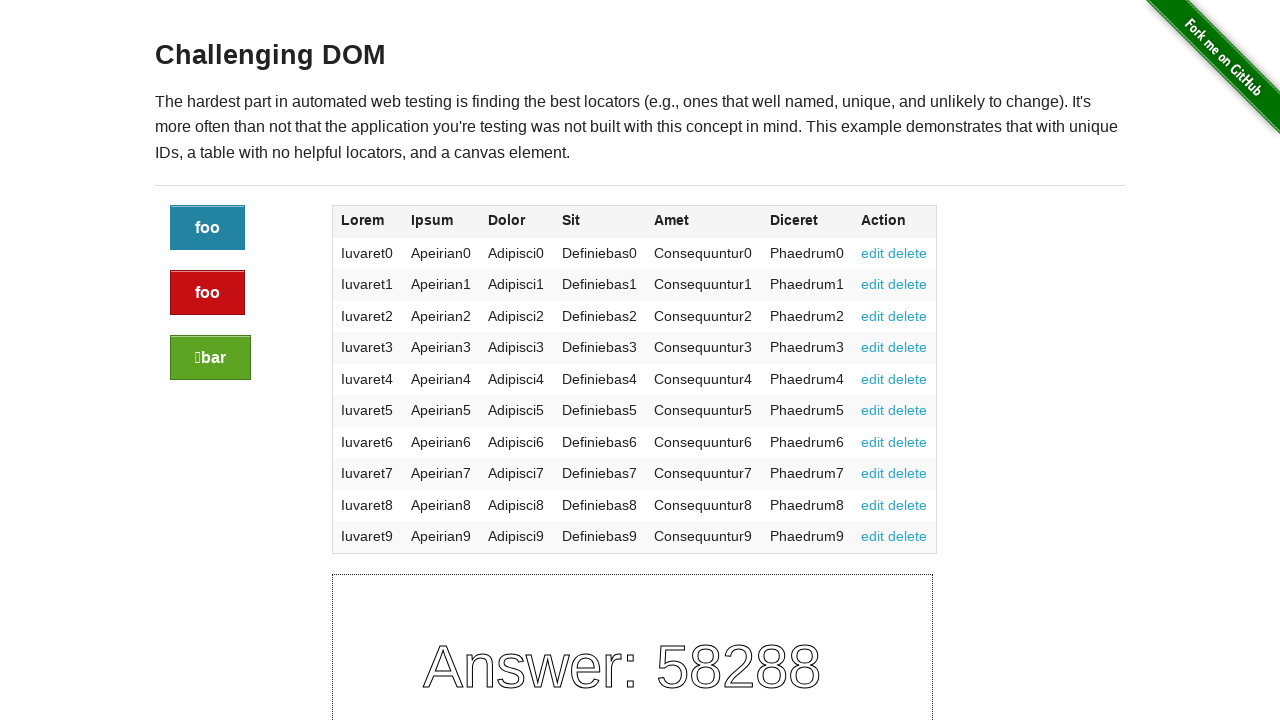

Clicked button (iteration 6 of 10) at (208, 228) on .button >> nth=0
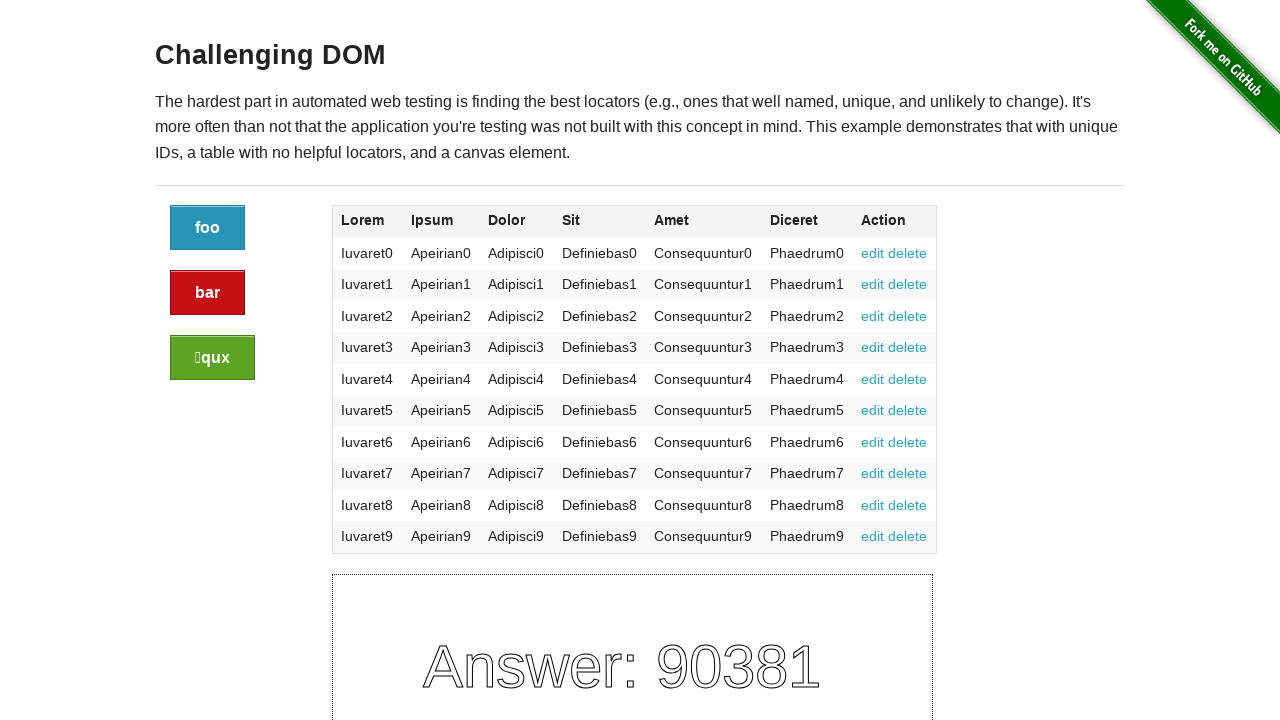

Waited 500ms for page to update after button click
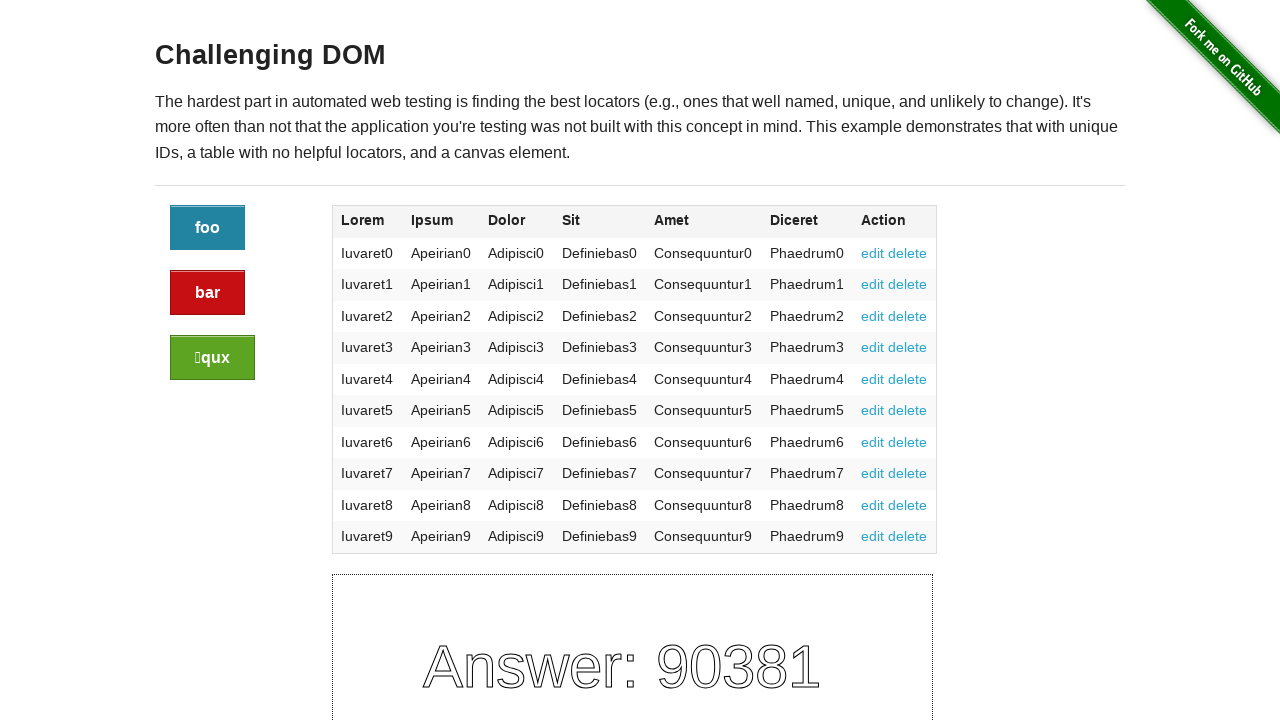

Waited for button element to be available
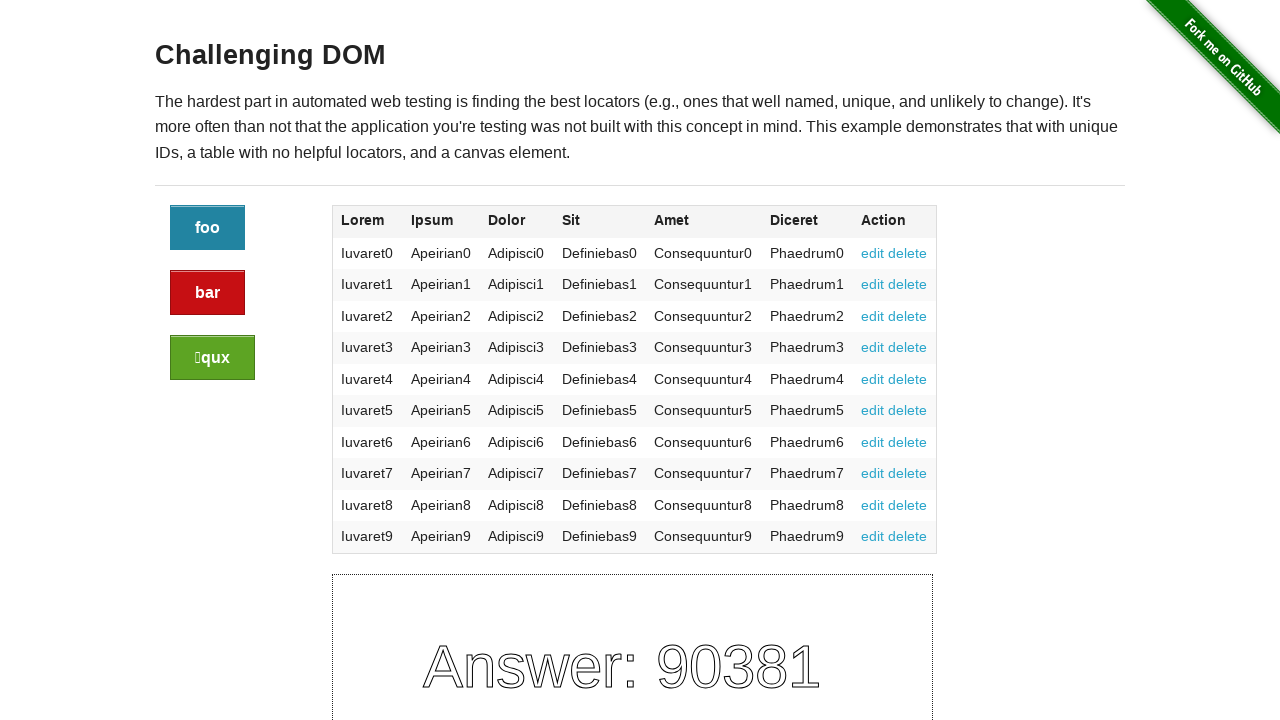

Located the button element
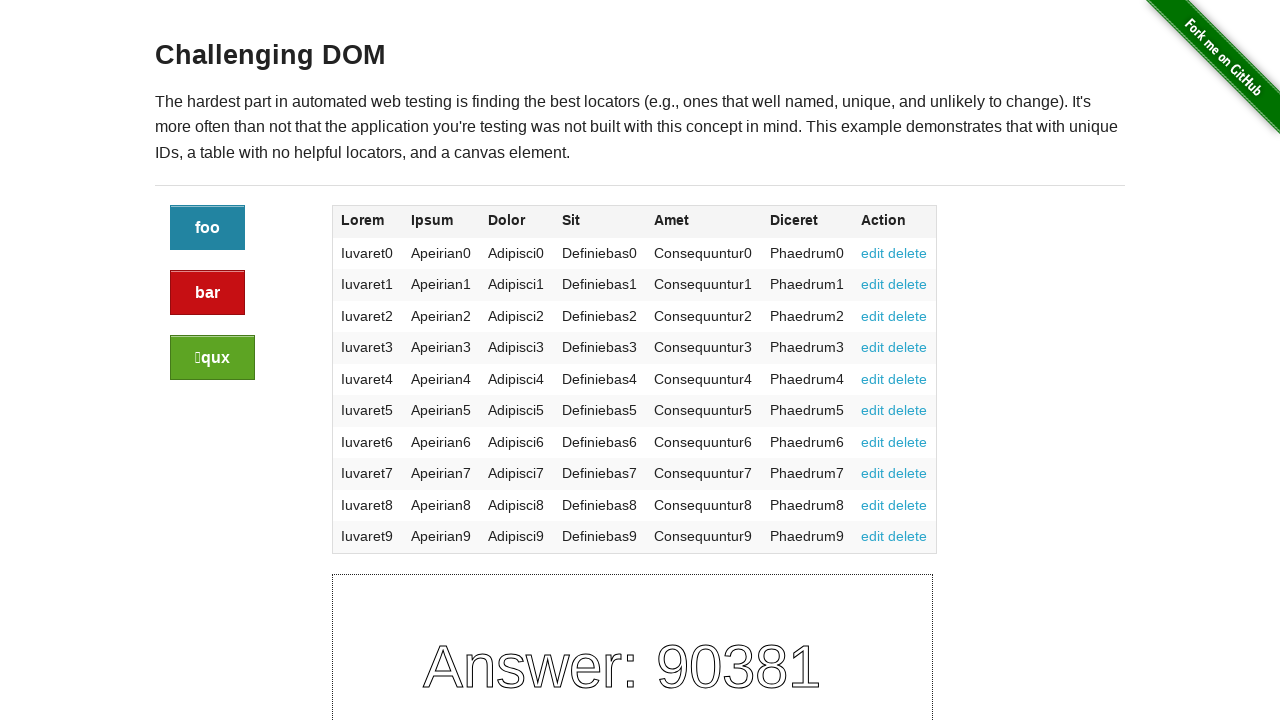

Clicked button (iteration 7 of 10) at (208, 228) on .button >> nth=0
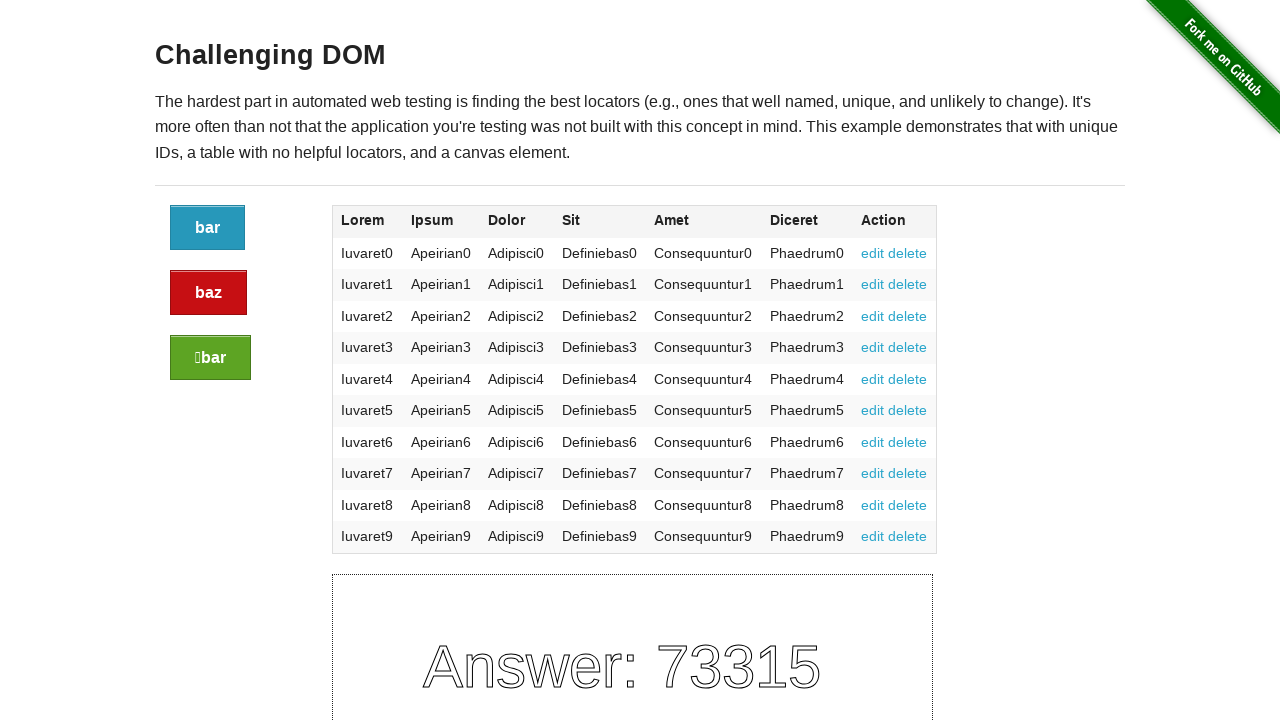

Waited 500ms for page to update after button click
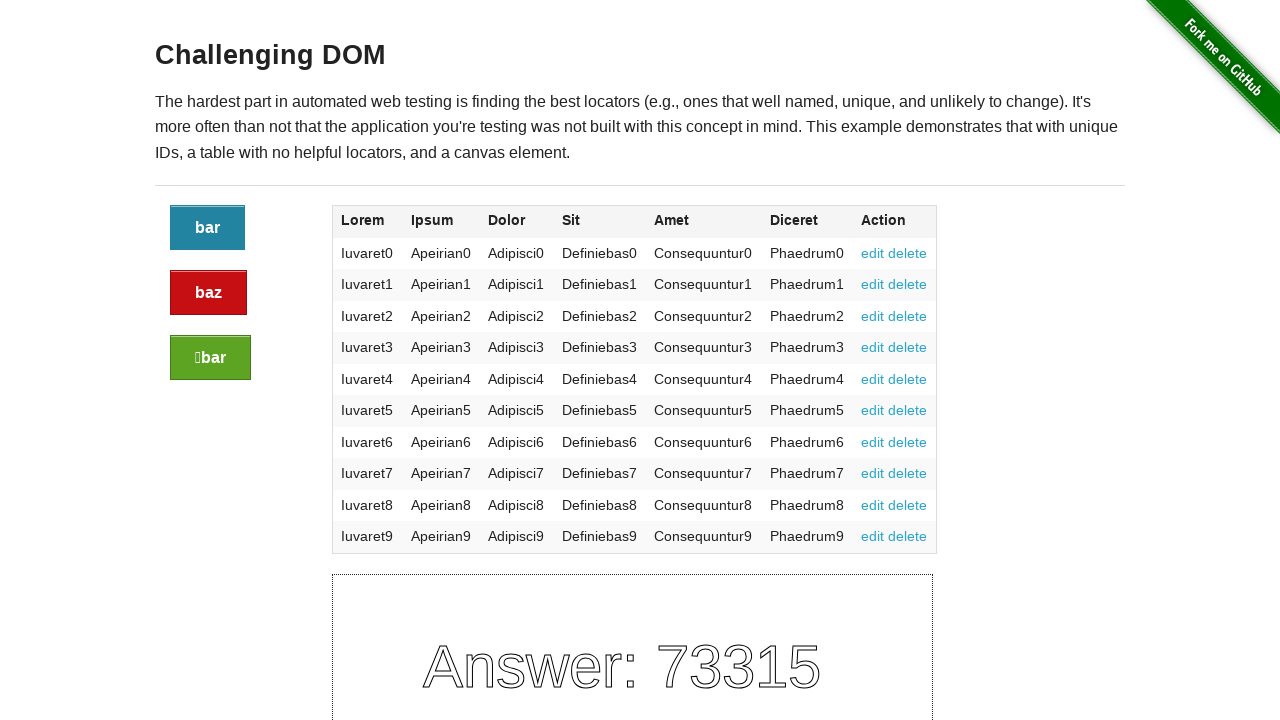

Waited for button element to be available
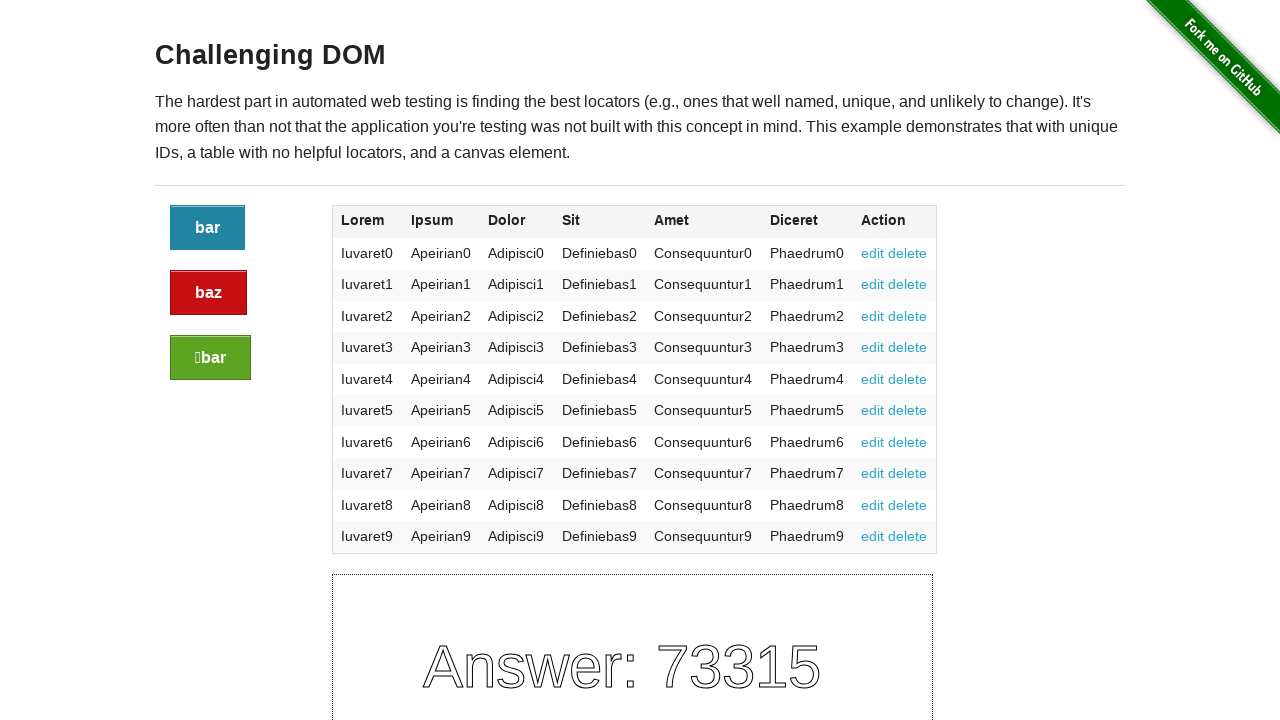

Located the button element
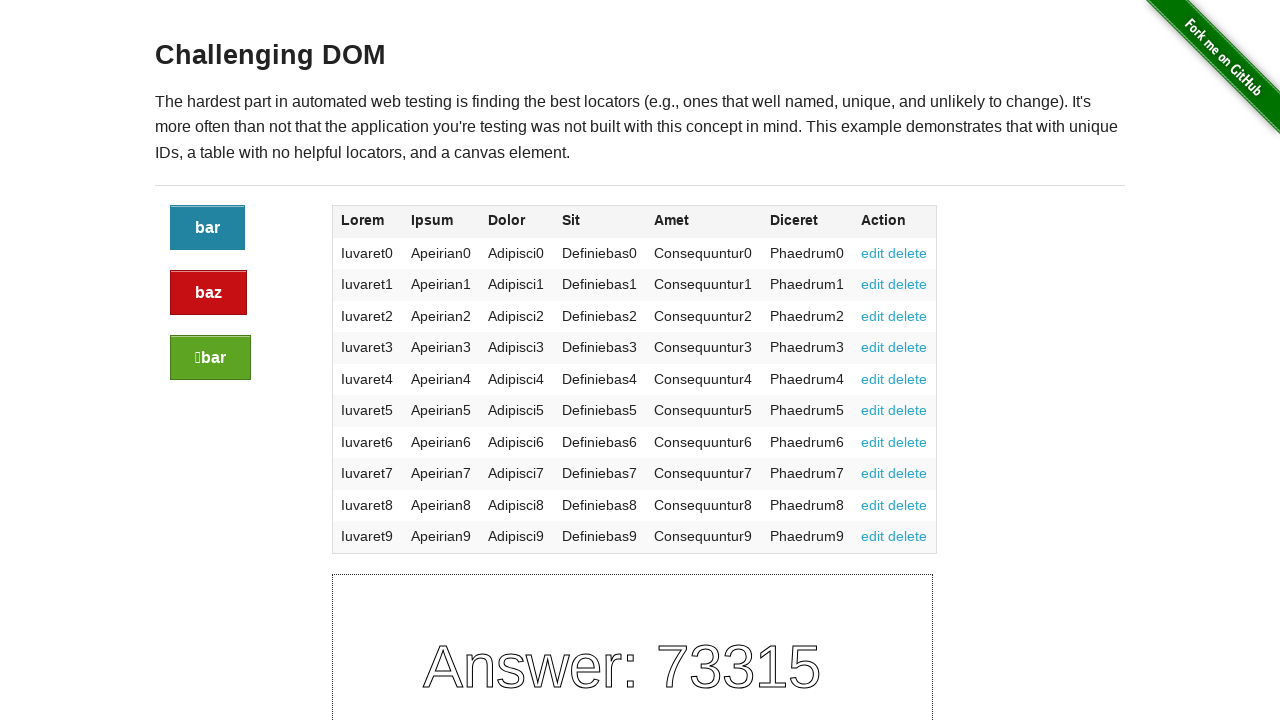

Clicked button (iteration 8 of 10) at (208, 228) on .button >> nth=0
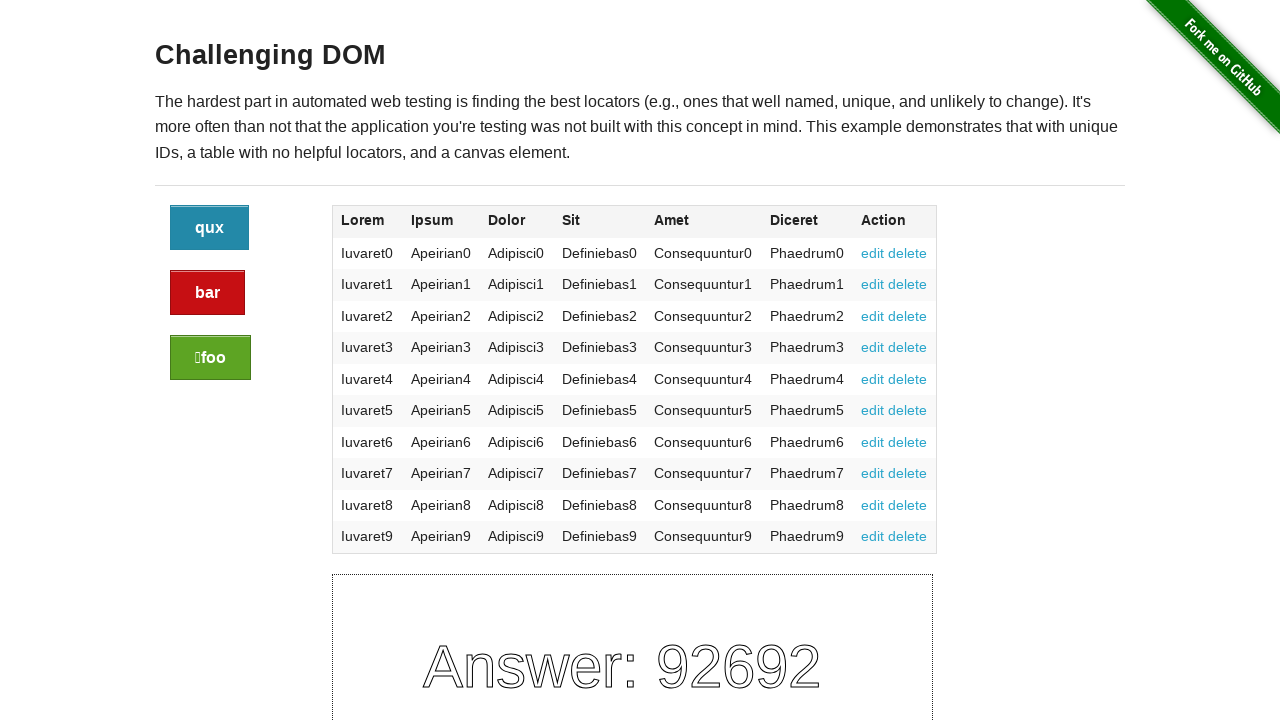

Waited 500ms for page to update after button click
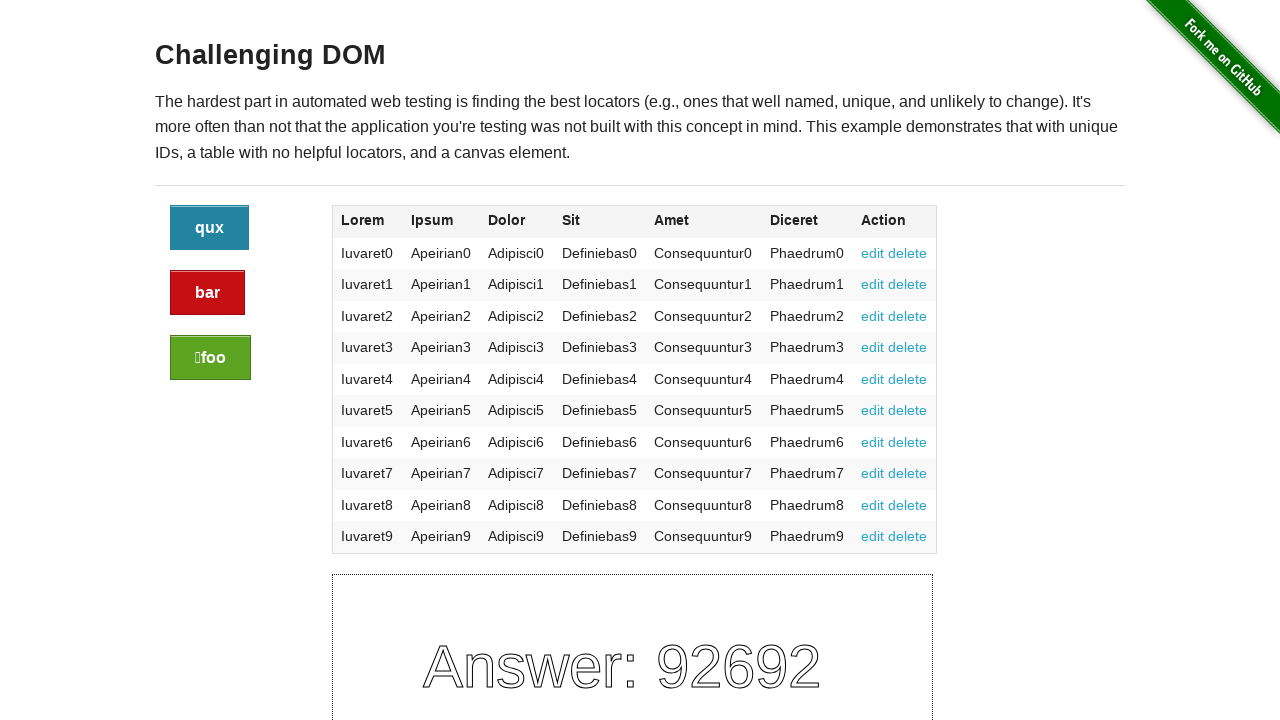

Waited for button element to be available
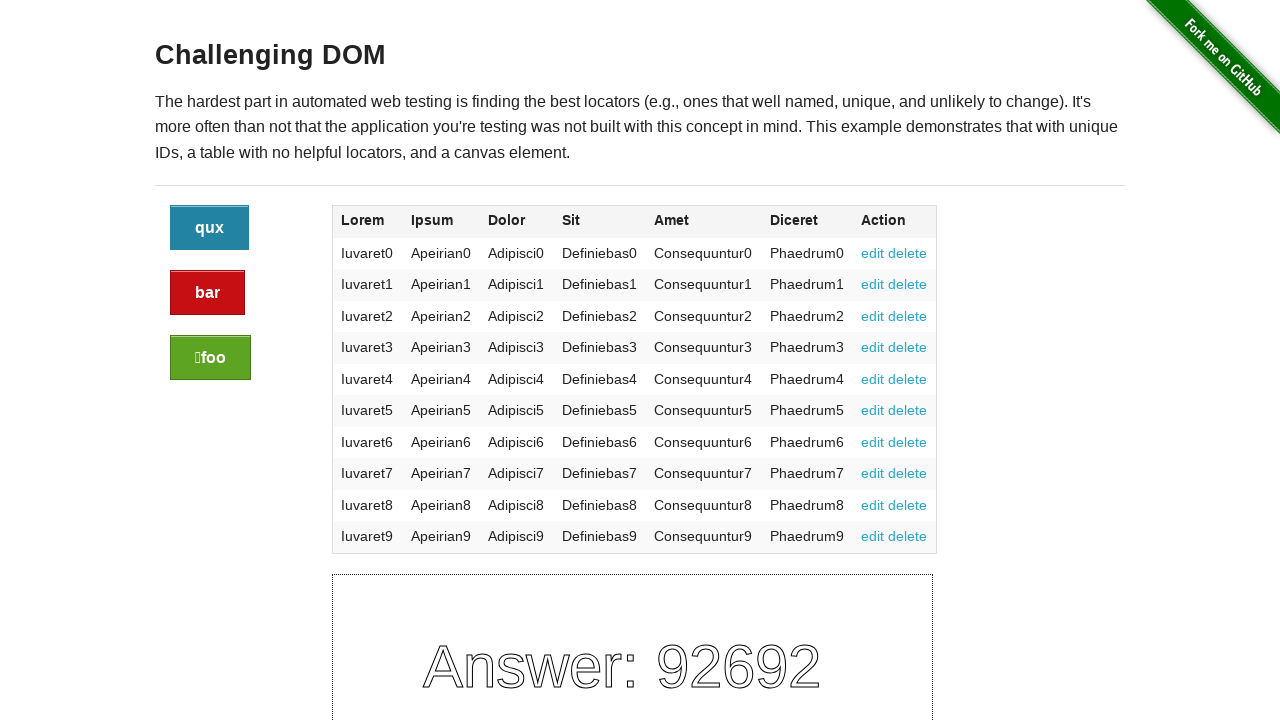

Located the button element
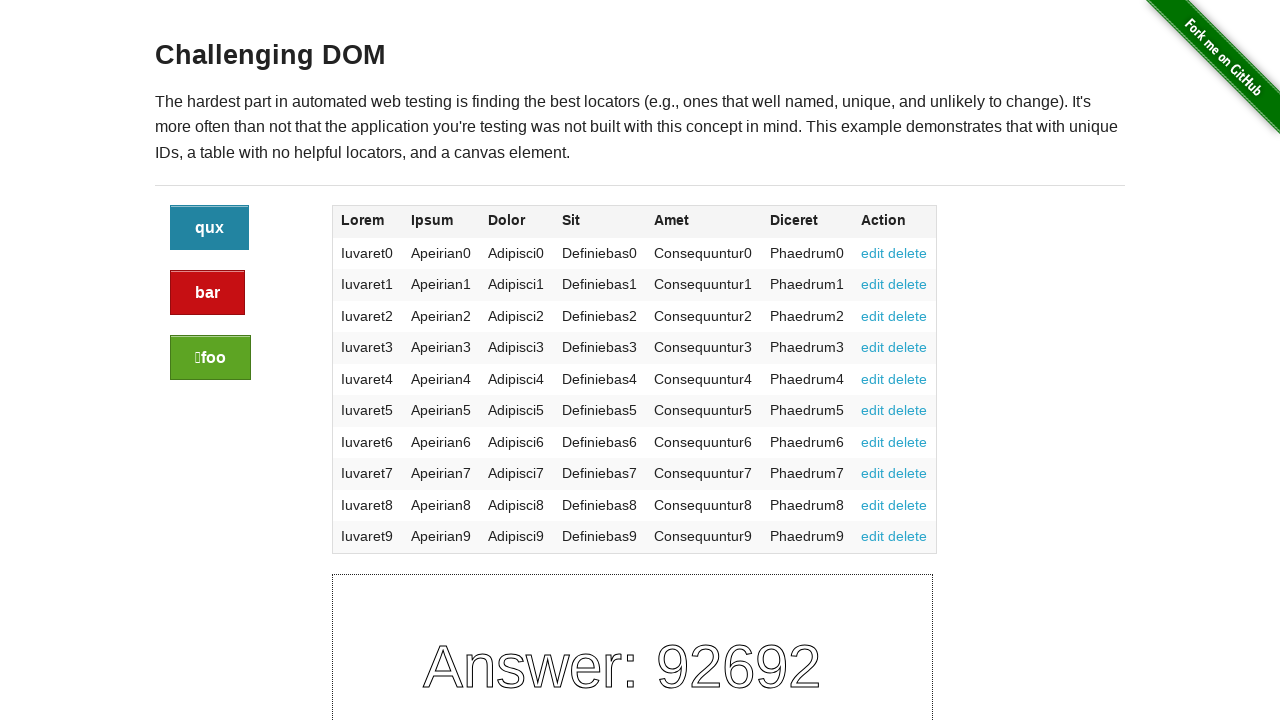

Clicked button (iteration 9 of 10) at (210, 228) on .button >> nth=0
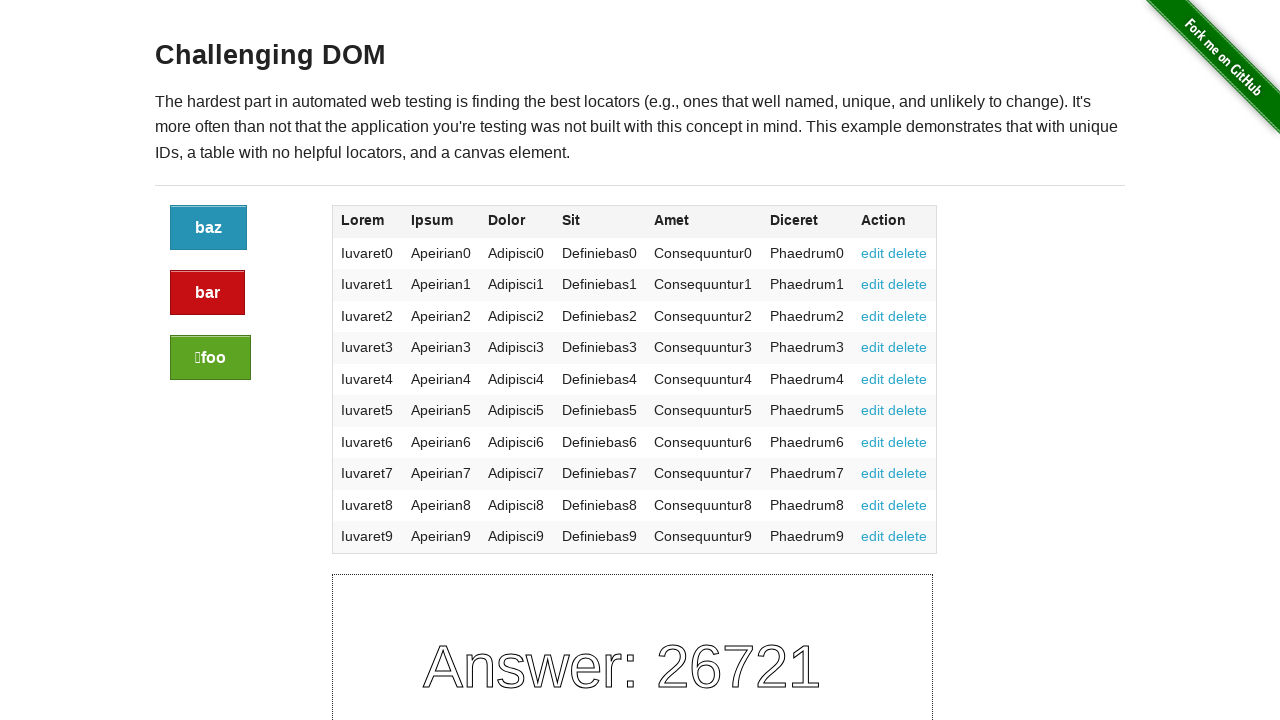

Waited 500ms for page to update after button click
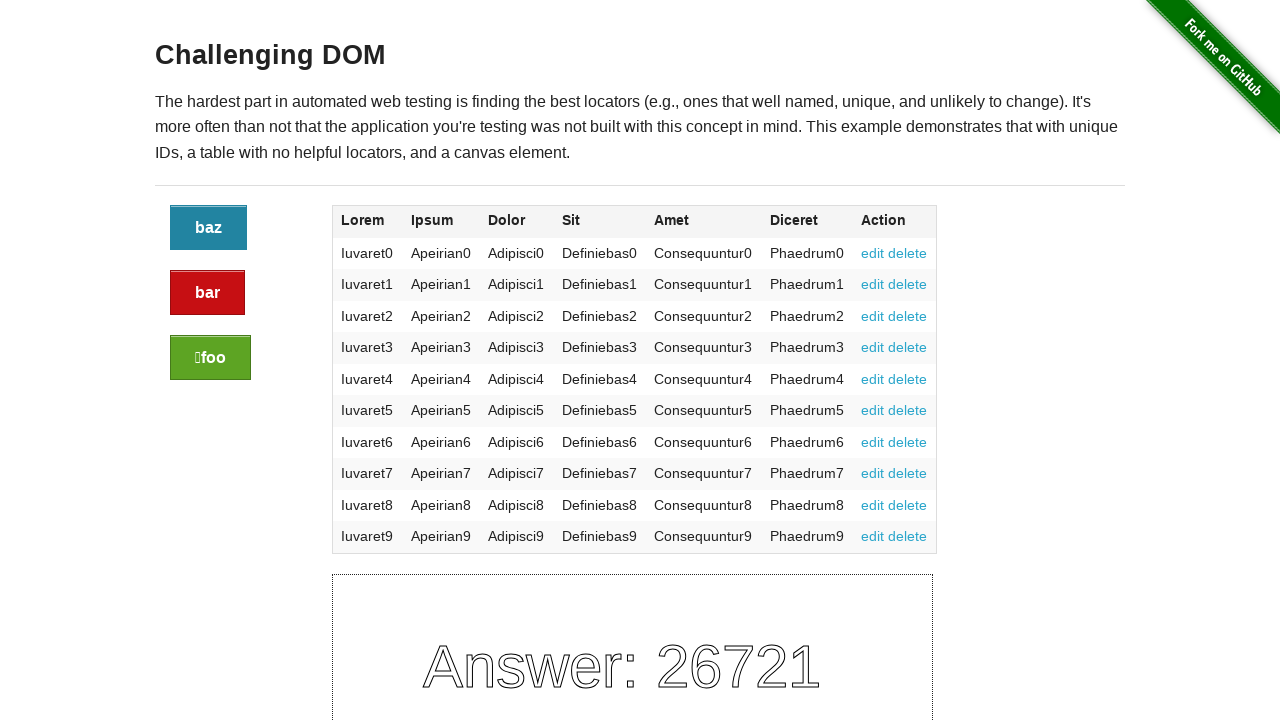

Waited for button element to be available
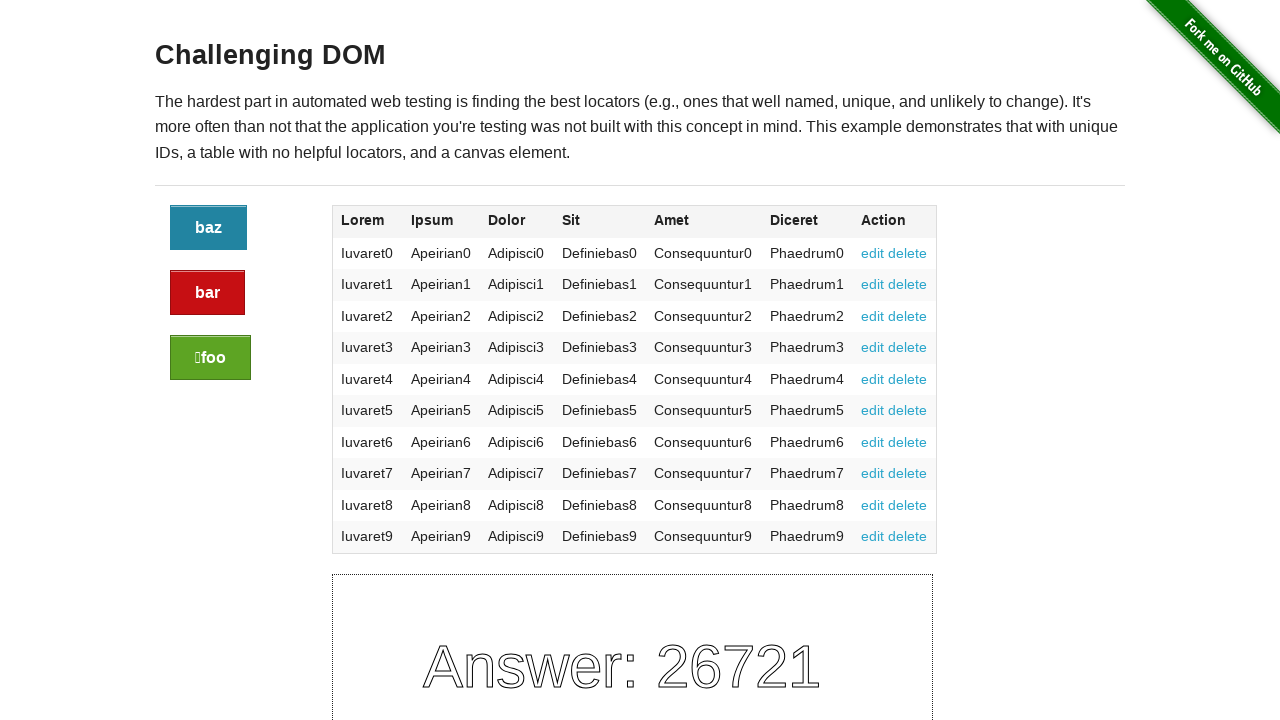

Located the button element
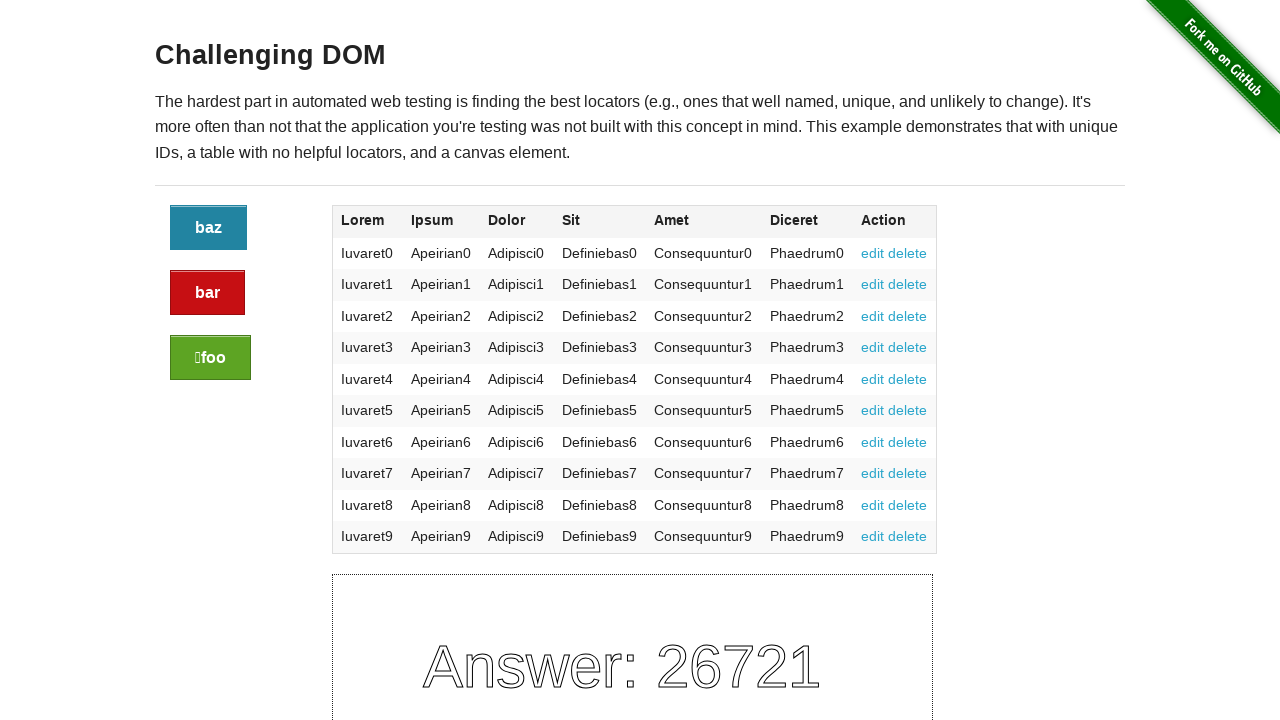

Clicked button (iteration 10 of 10) at (208, 228) on .button >> nth=0
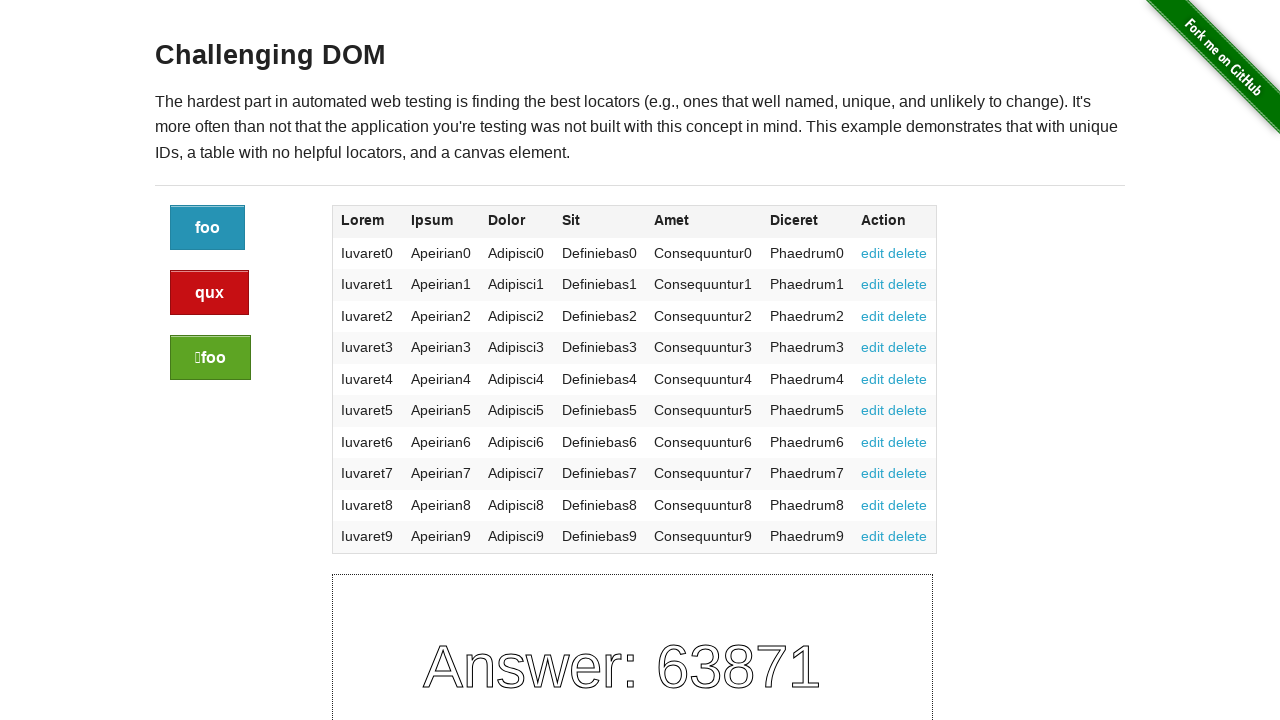

Waited 500ms for page to update after button click
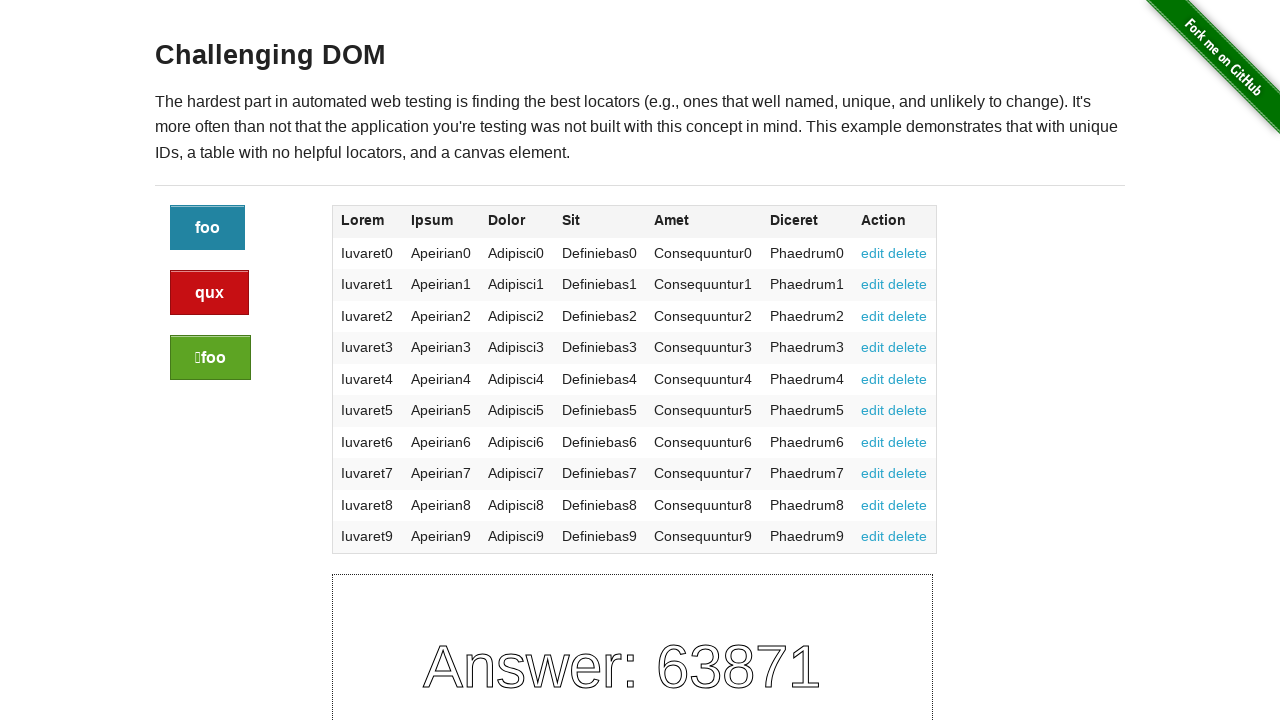

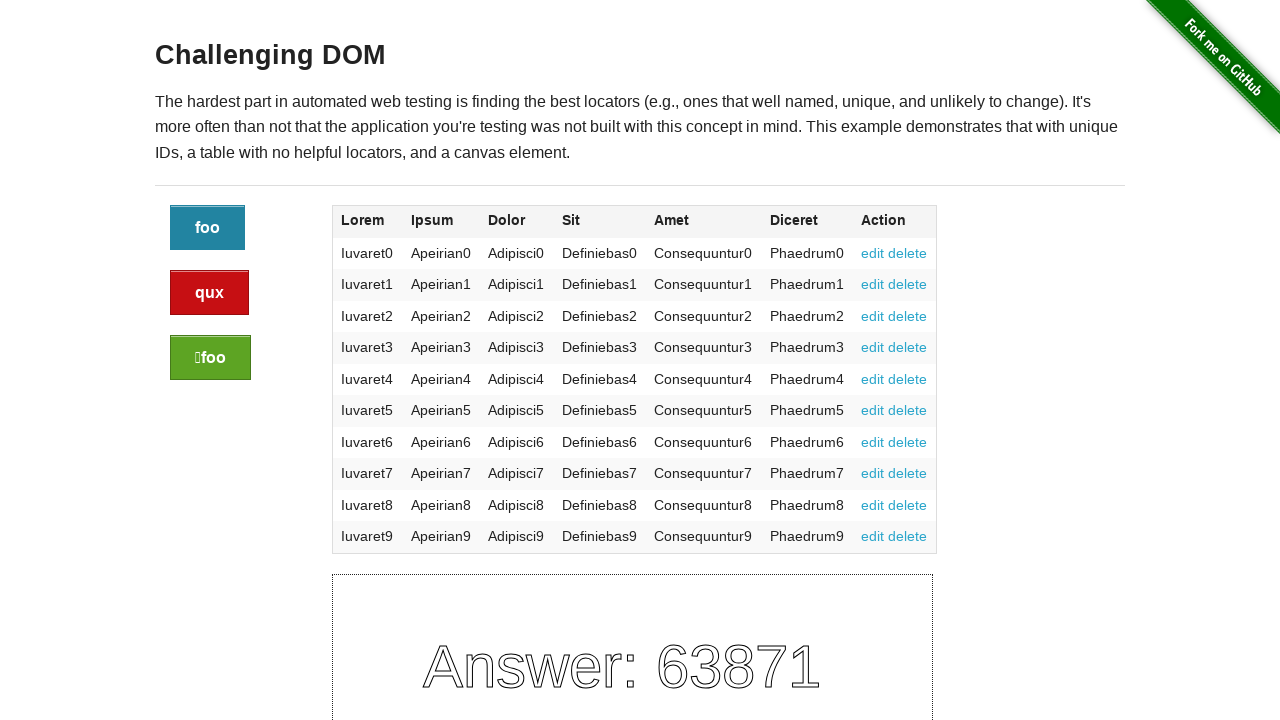